Tests a sample todo application by adding 5 new items to the list and then marking all 10 items (5 existing + 5 new) as completed, verifying the remaining count updates correctly after each completion.

Starting URL: https://lambdatest.github.io/sample-todo-app/

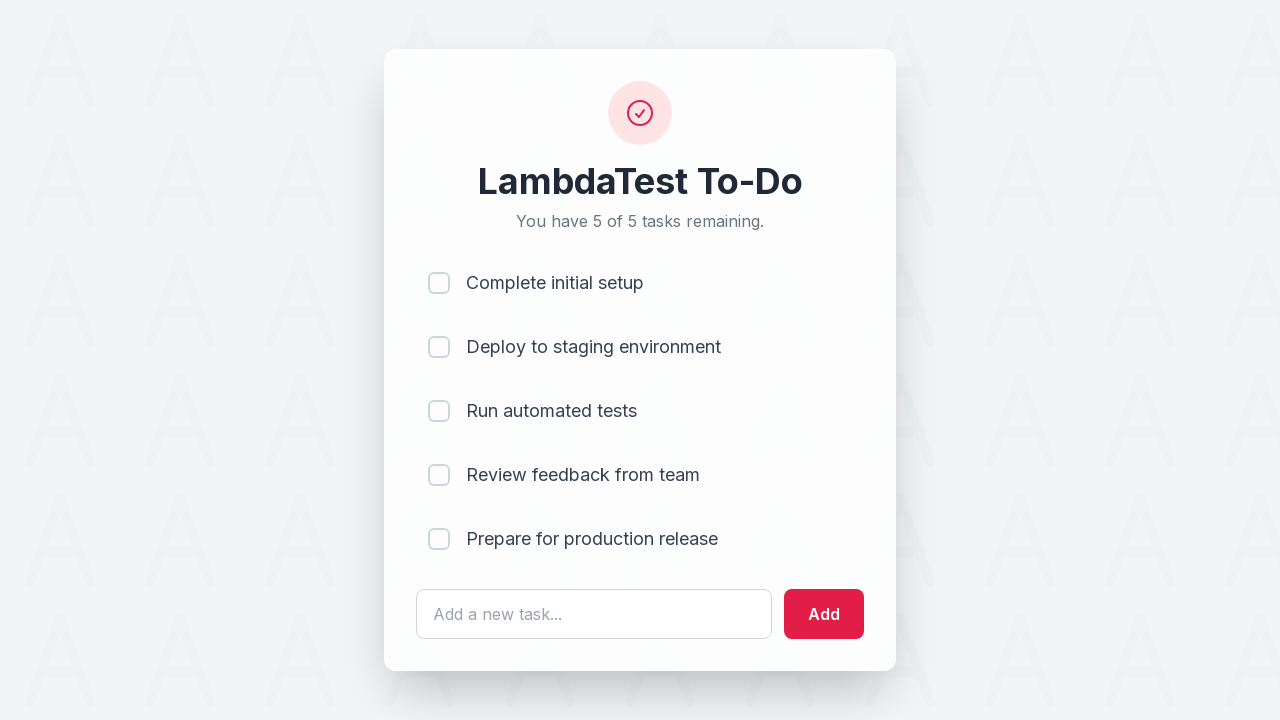

Waited 2 seconds for page to load
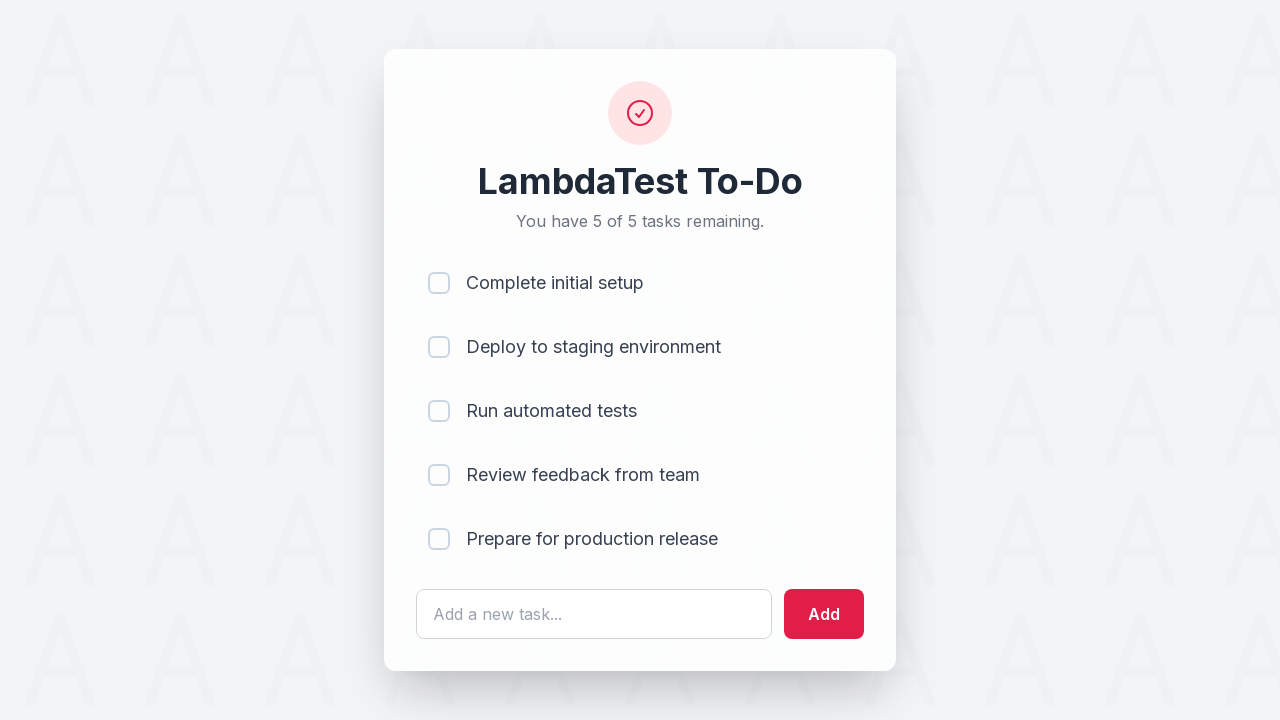

Located the todo text input field
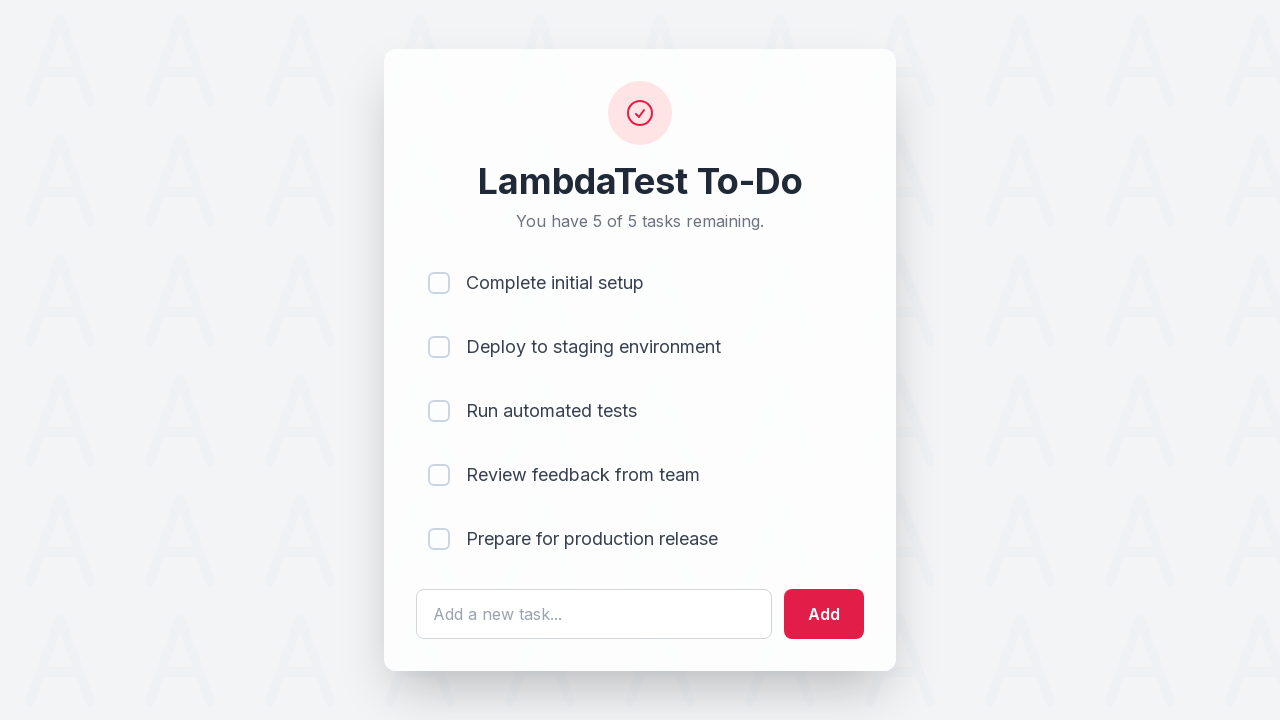

Clicked on text input field for item 1 at (594, 614) on #sampletodotext
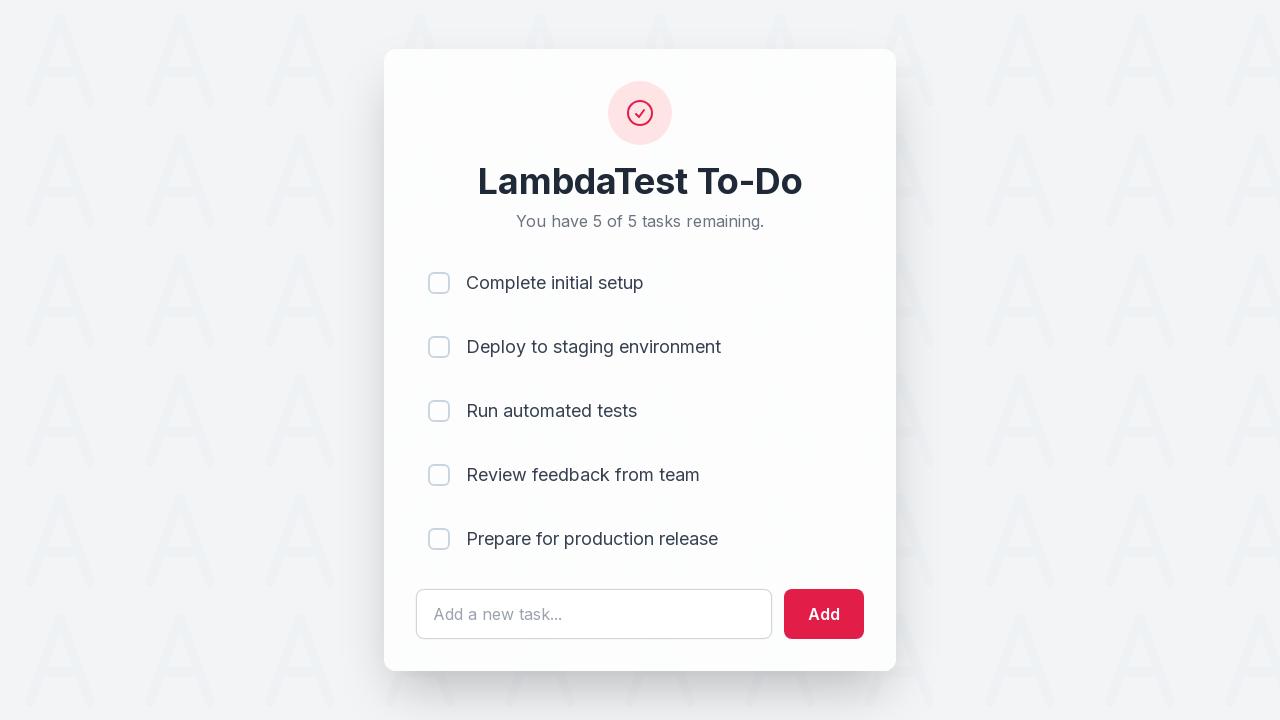

Filled text field with 'Adding a new item 1' on #sampletodotext
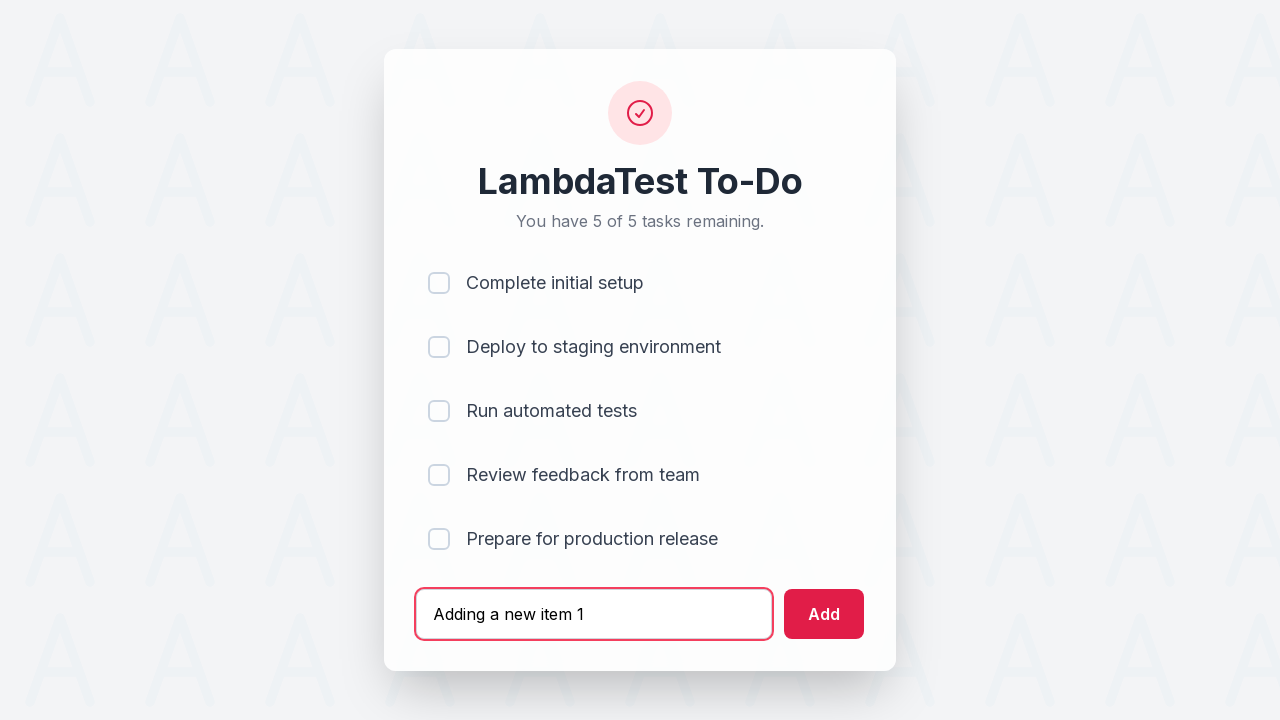

Pressed Enter to add item 1 to the todo list on #sampletodotext
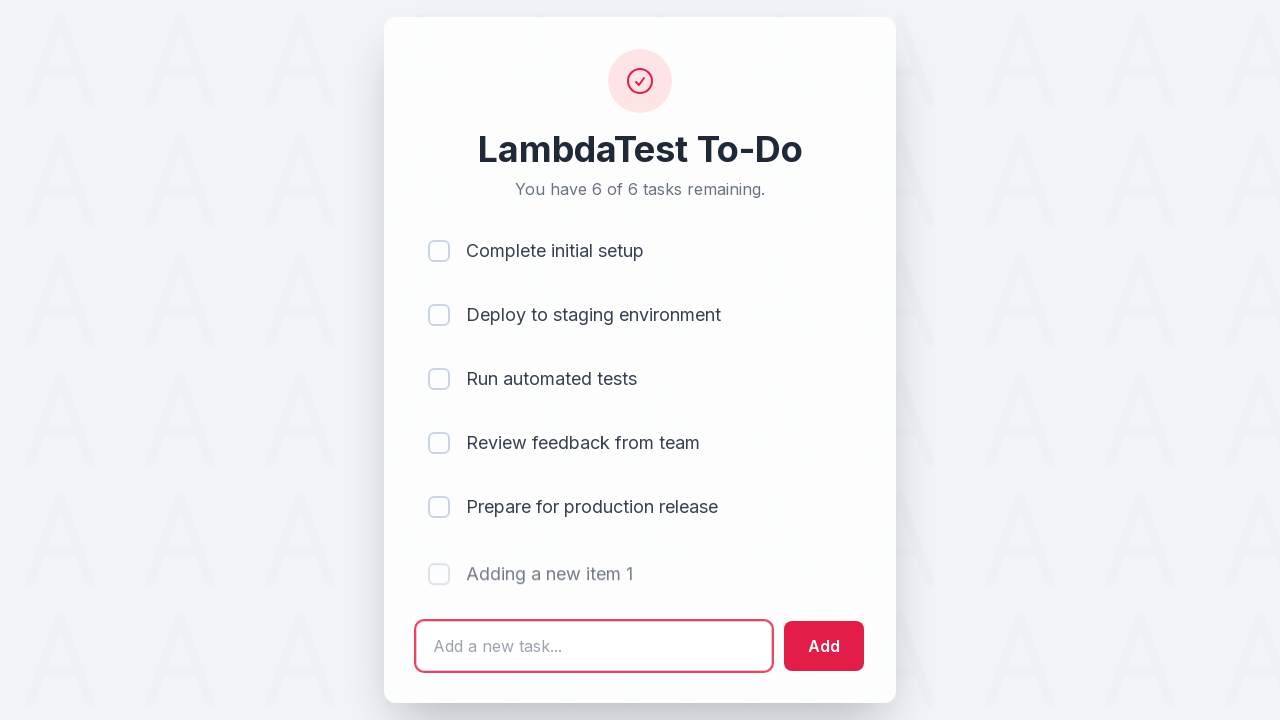

Waited 1 second after adding item 1
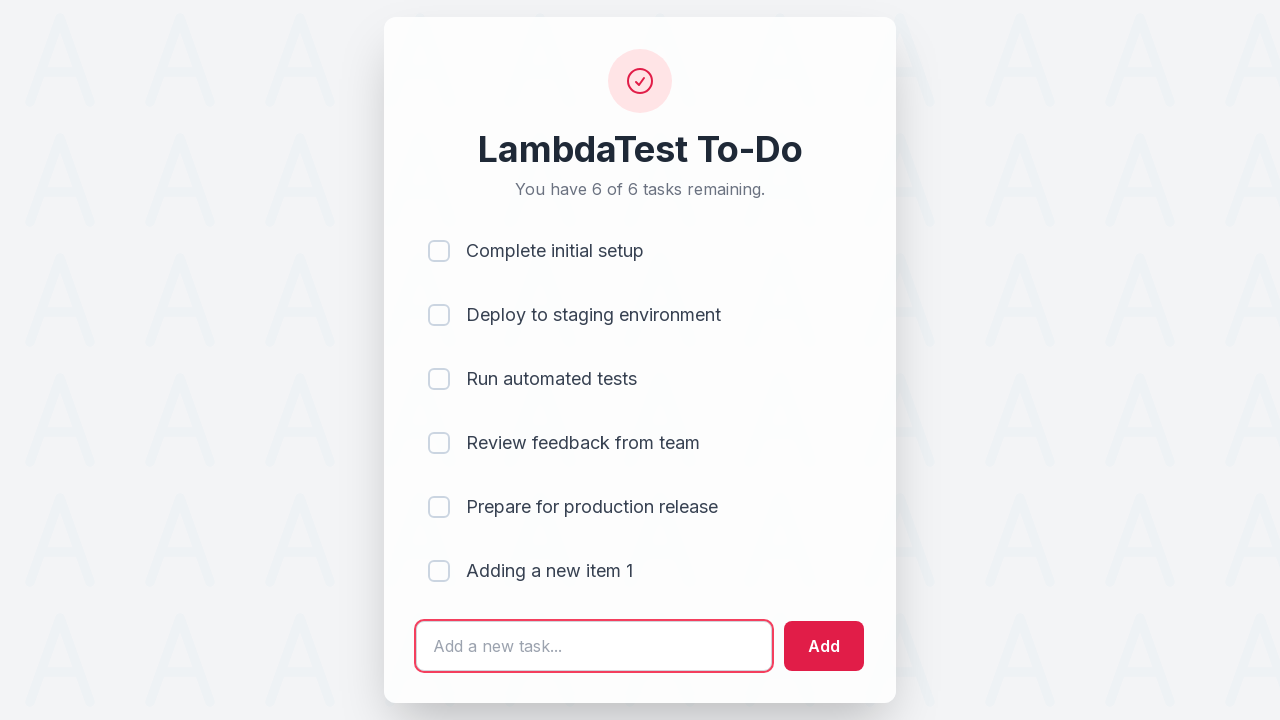

Clicked on text input field for item 2 at (594, 646) on #sampletodotext
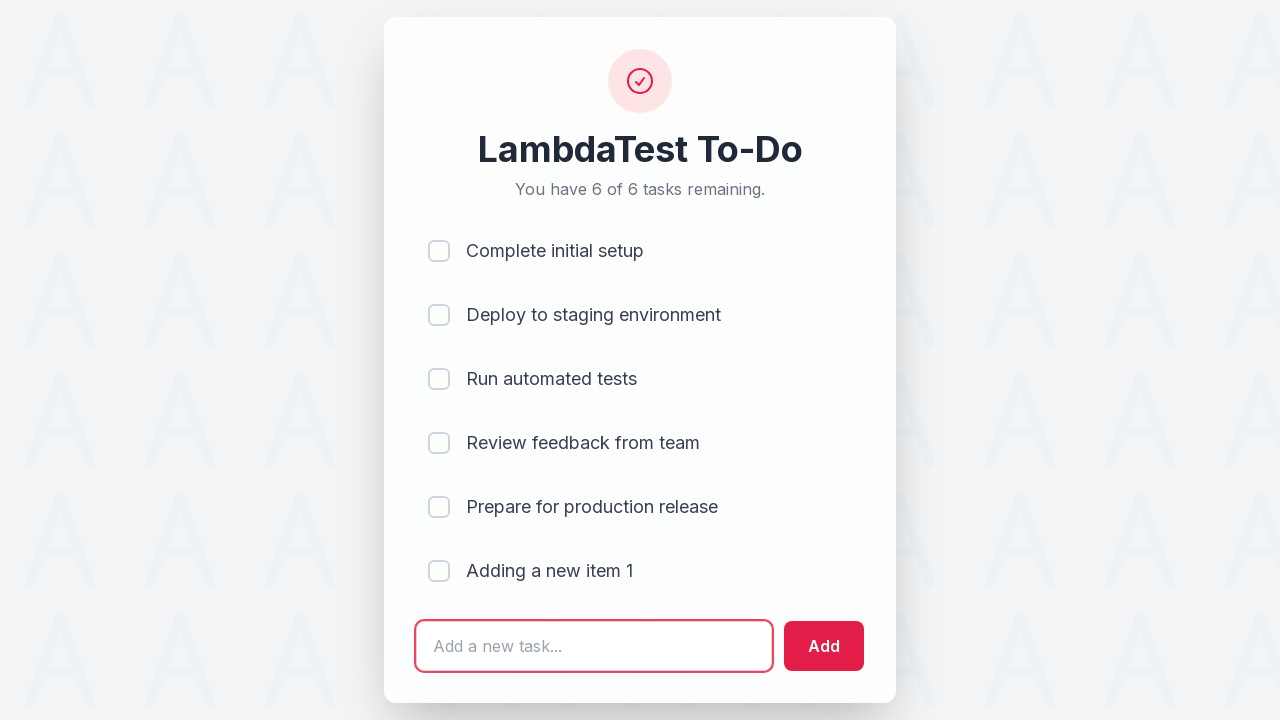

Filled text field with 'Adding a new item 2' on #sampletodotext
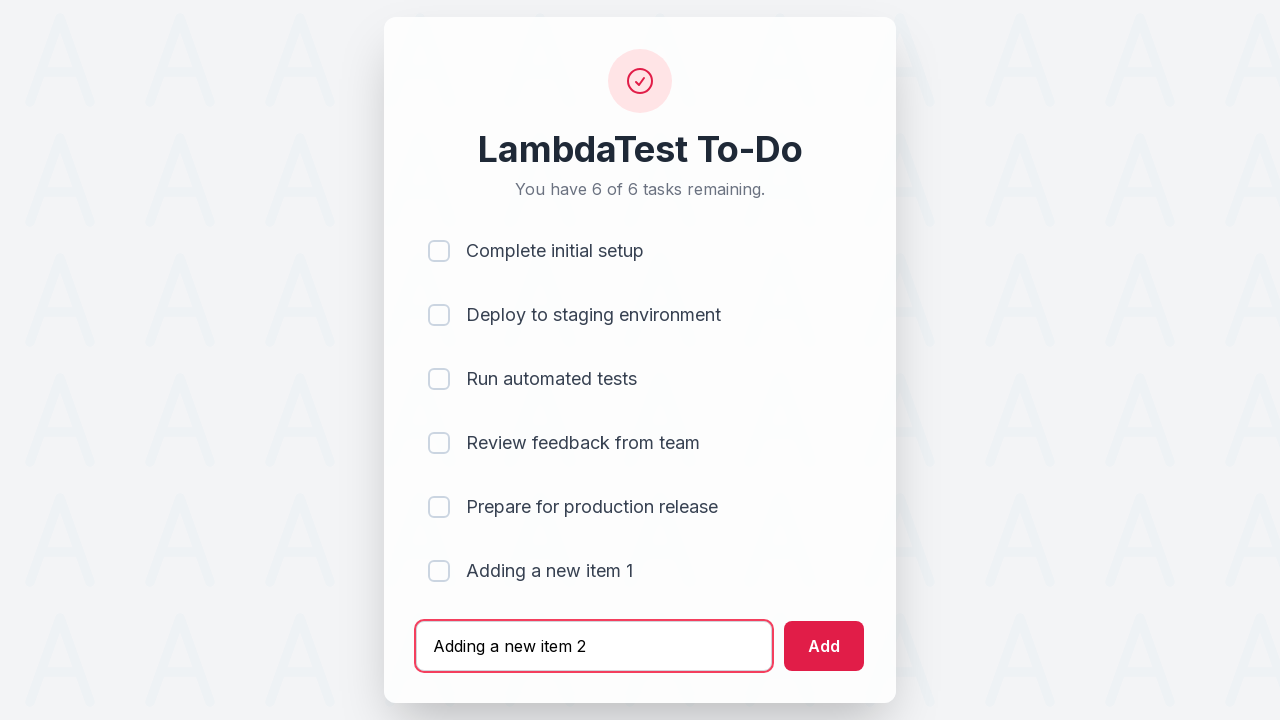

Pressed Enter to add item 2 to the todo list on #sampletodotext
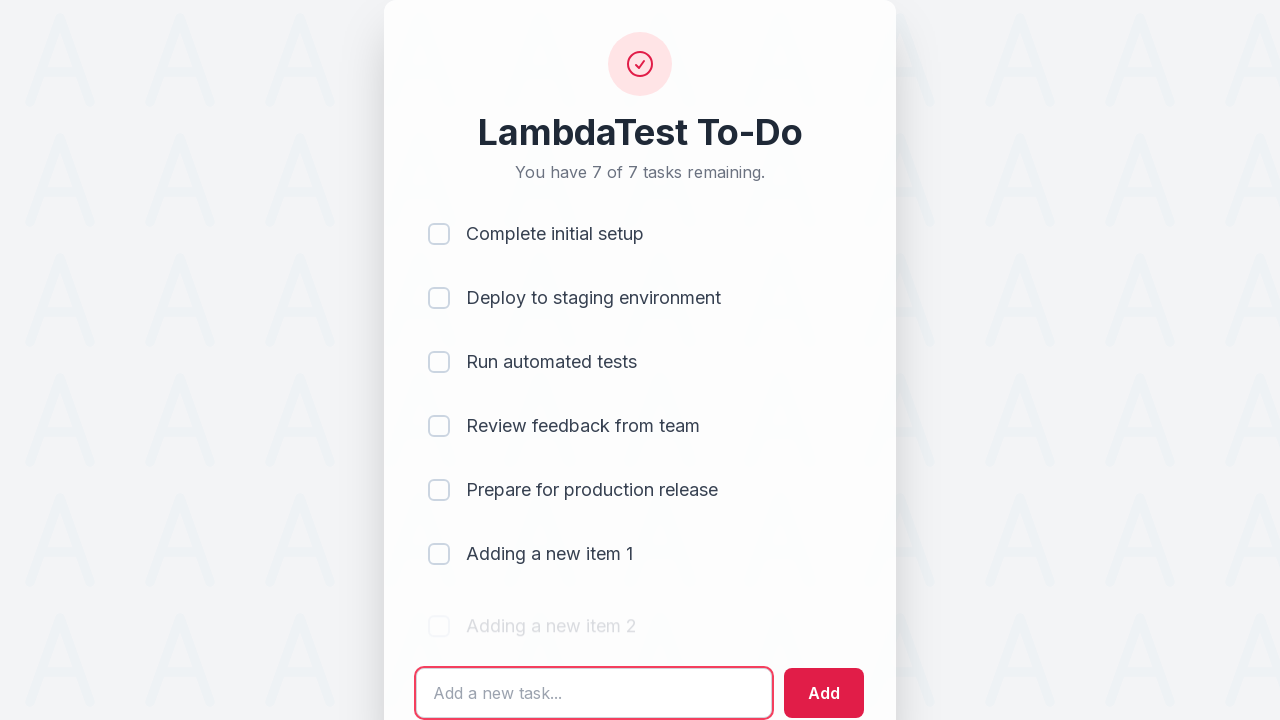

Waited 1 second after adding item 2
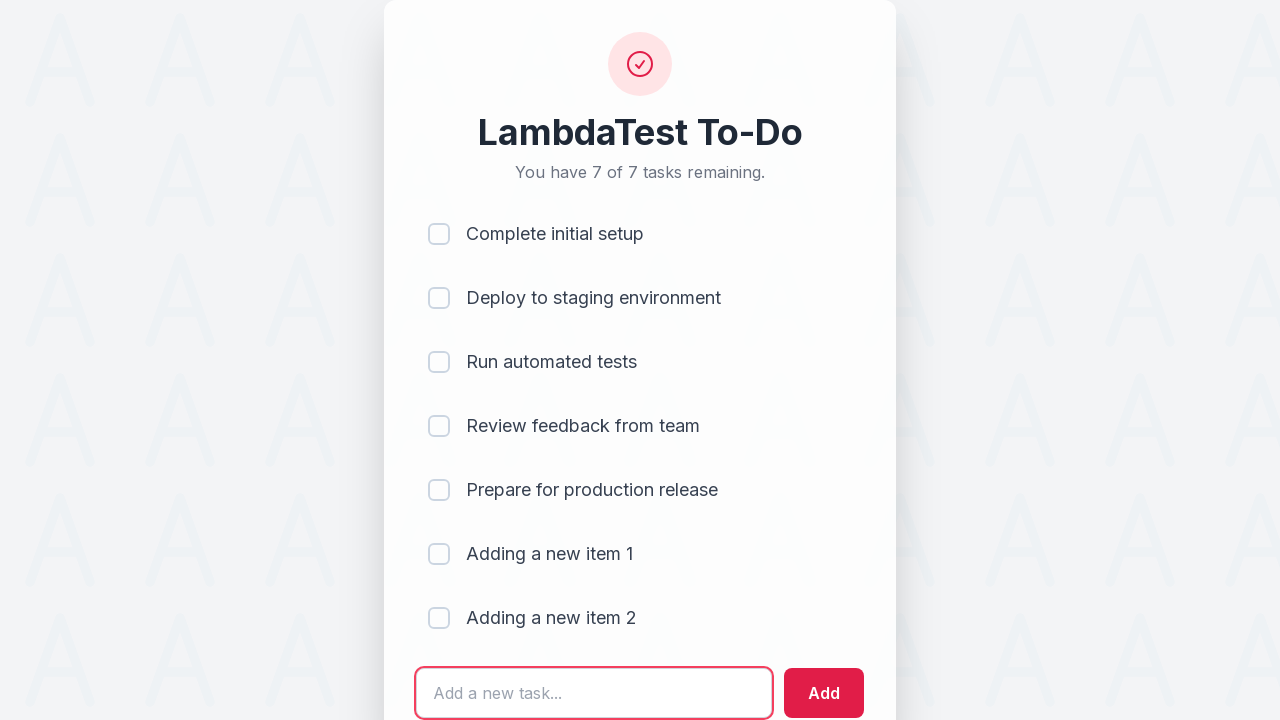

Clicked on text input field for item 3 at (594, 693) on #sampletodotext
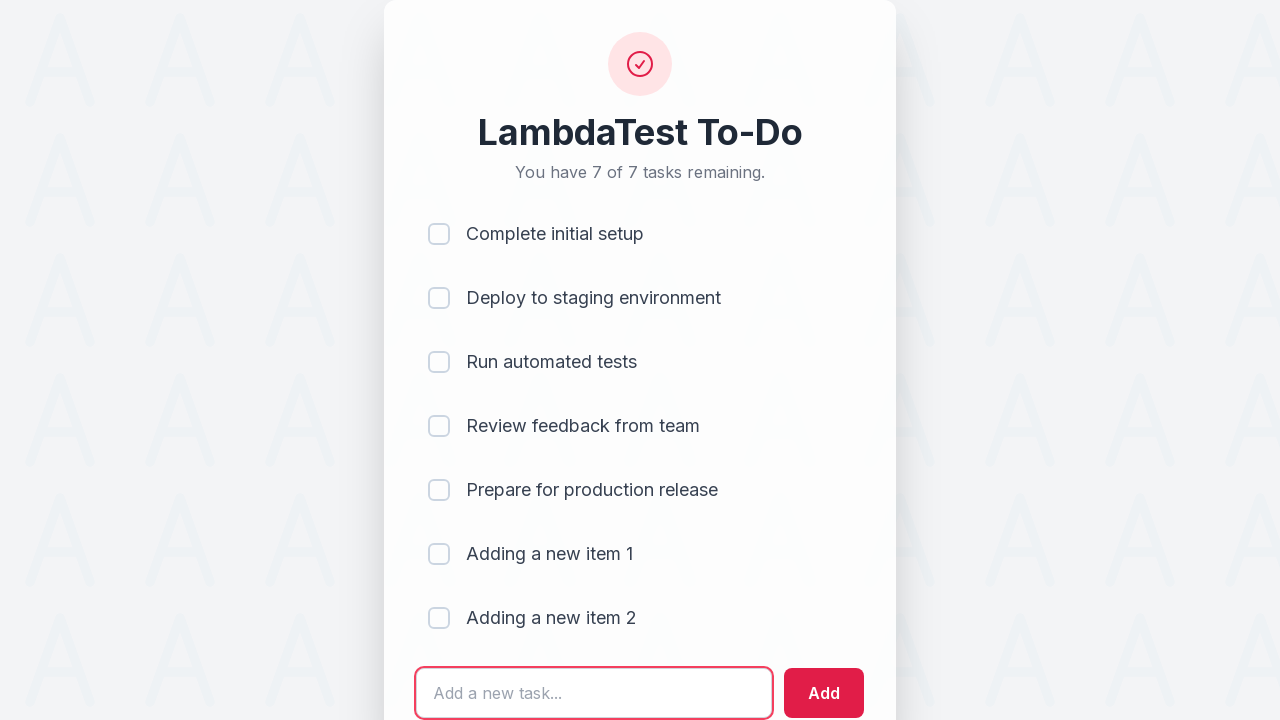

Filled text field with 'Adding a new item 3' on #sampletodotext
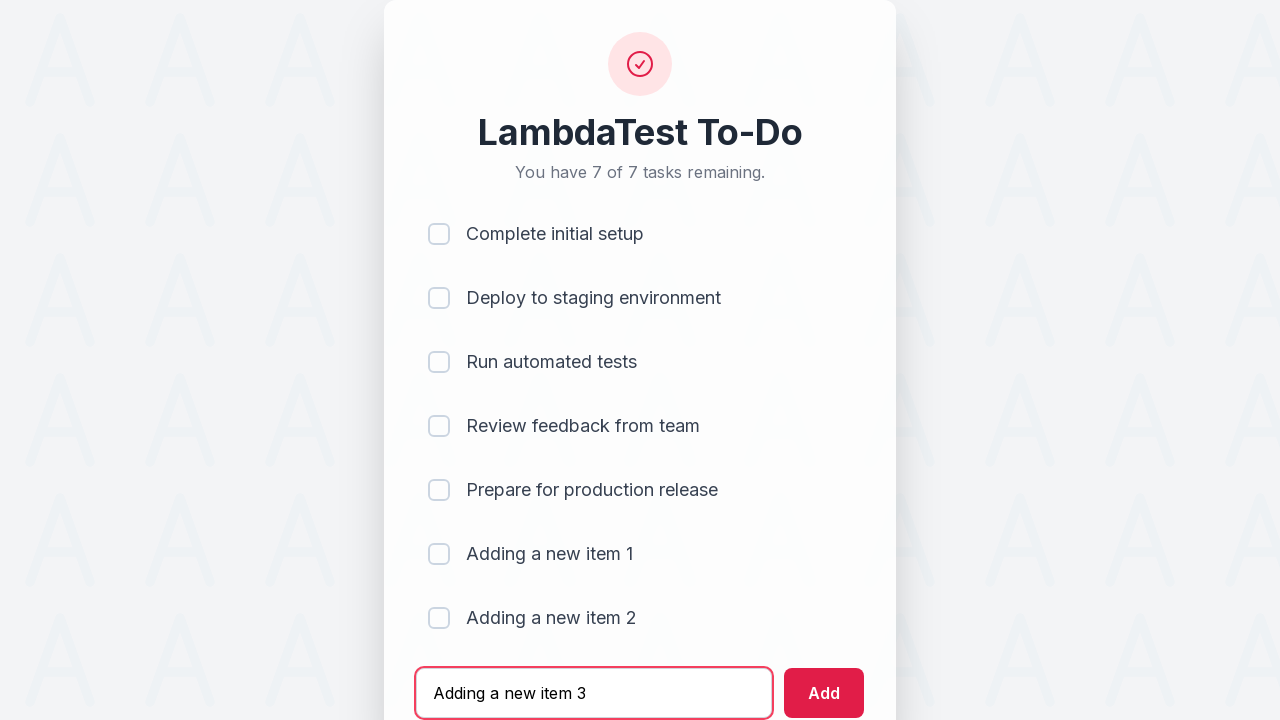

Pressed Enter to add item 3 to the todo list on #sampletodotext
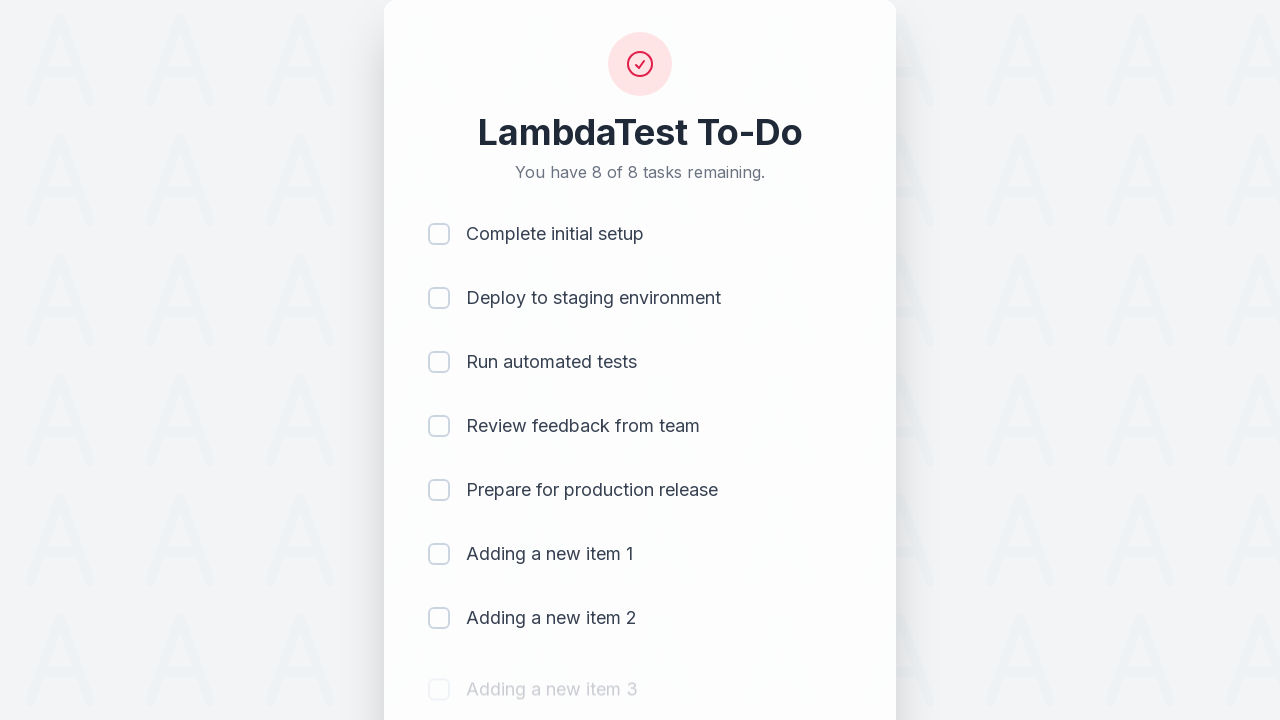

Waited 1 second after adding item 3
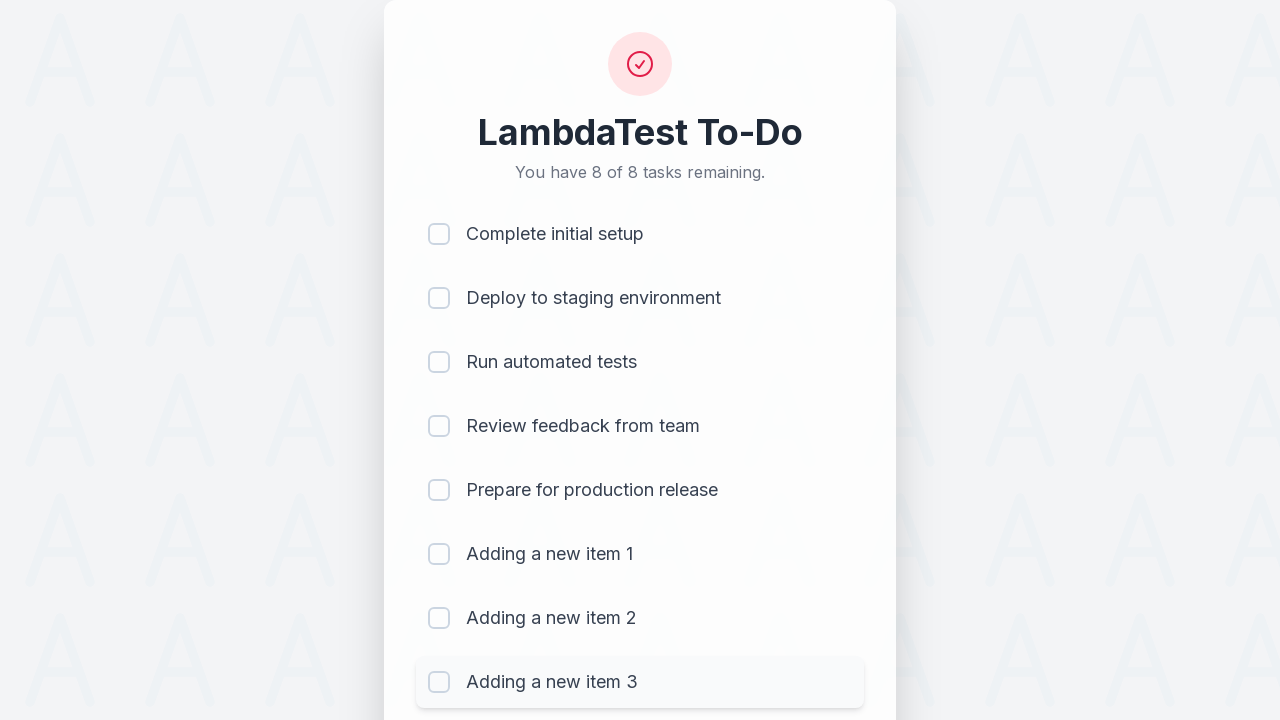

Clicked on text input field for item 4 at (594, 663) on #sampletodotext
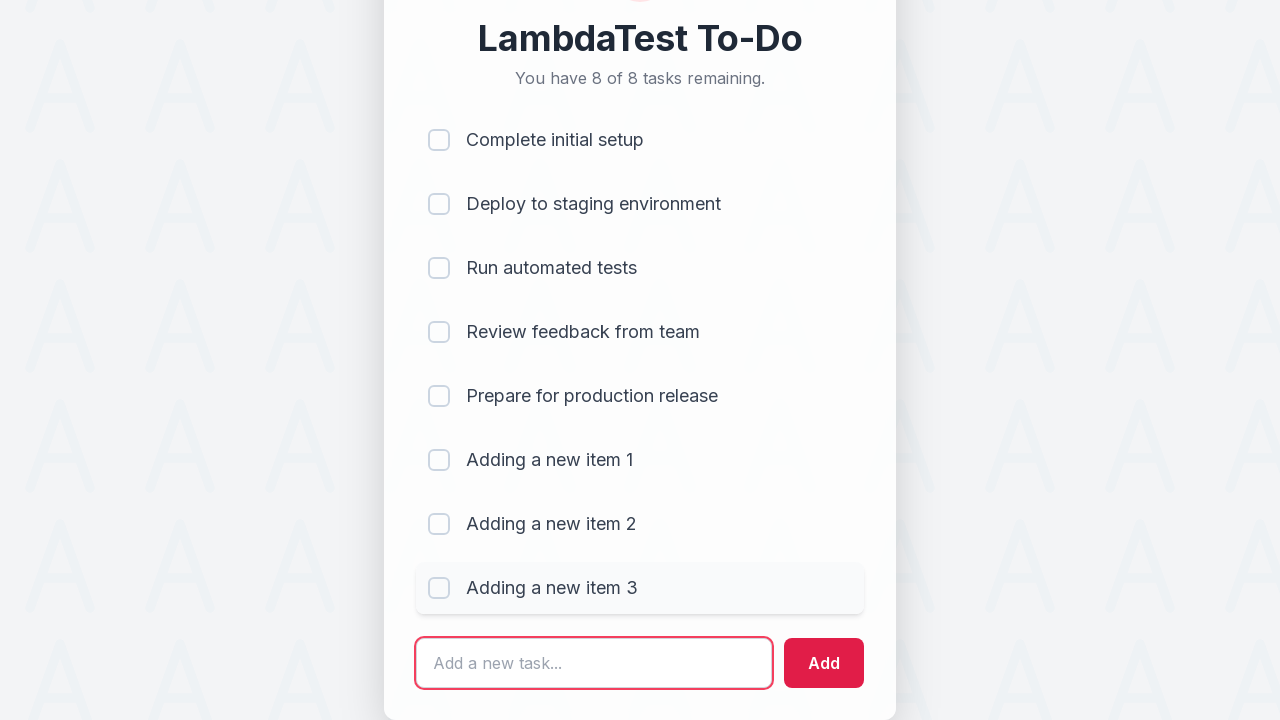

Filled text field with 'Adding a new item 4' on #sampletodotext
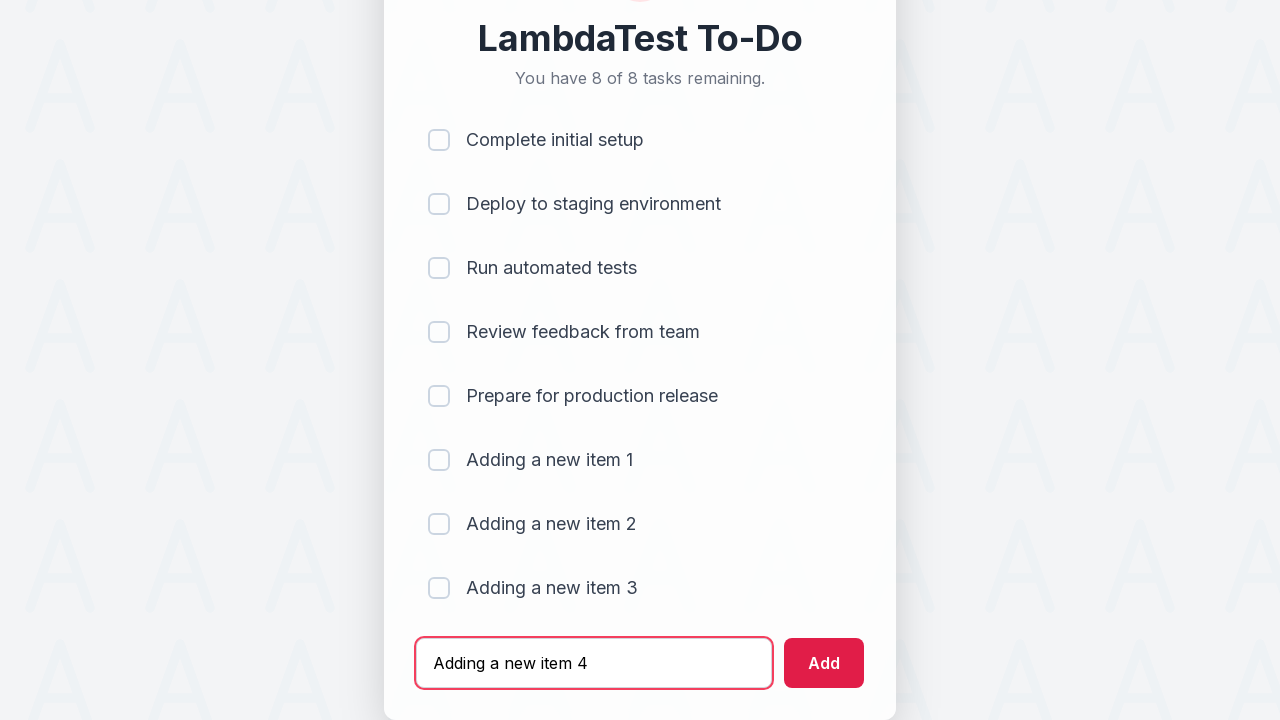

Pressed Enter to add item 4 to the todo list on #sampletodotext
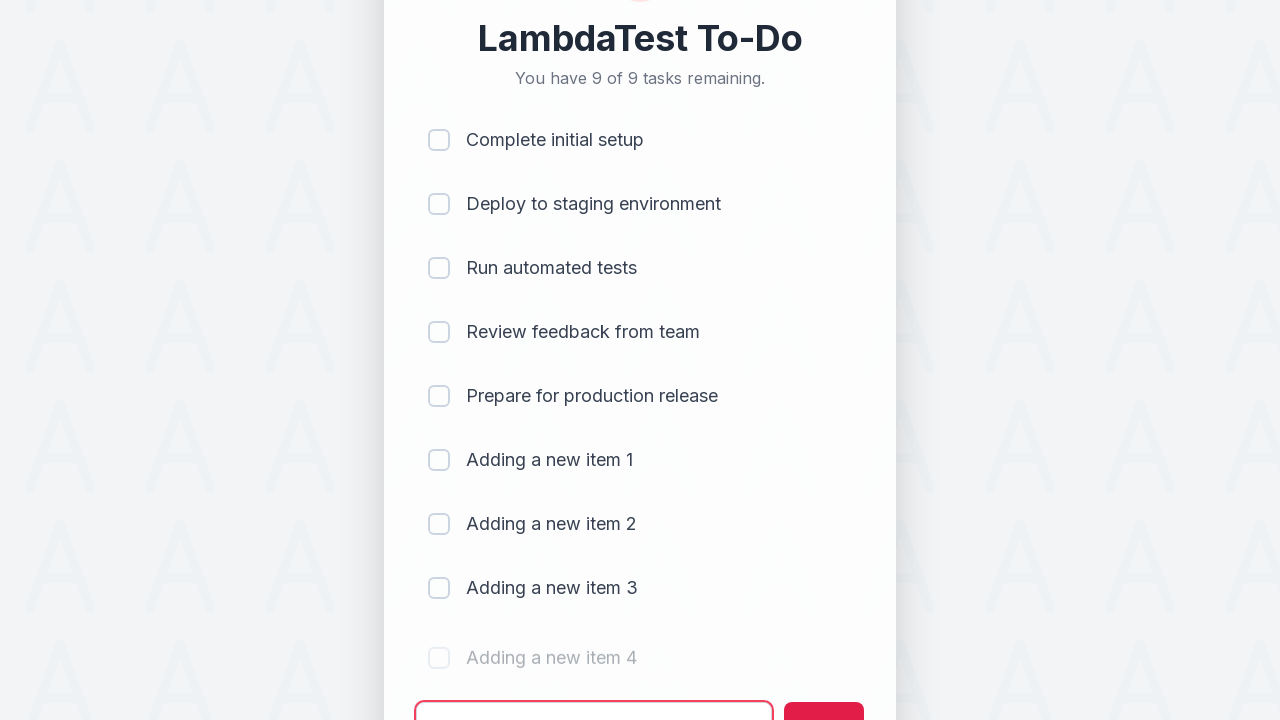

Waited 1 second after adding item 4
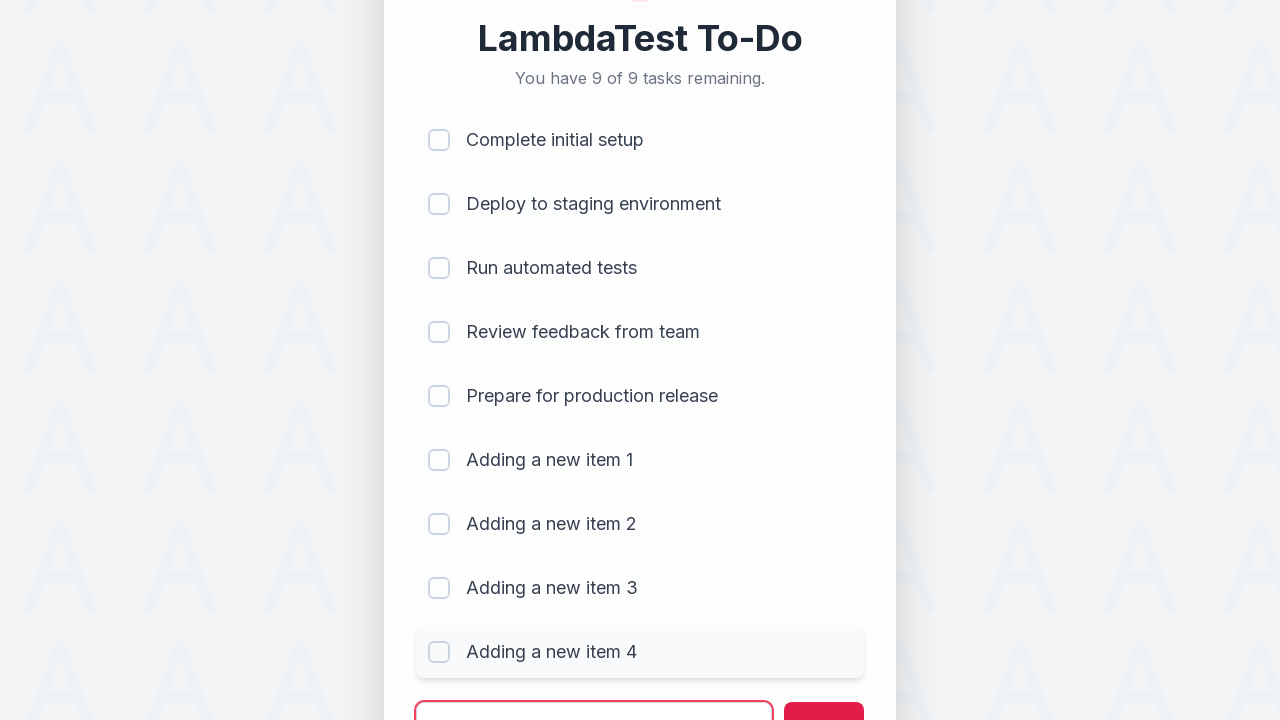

Clicked on text input field for item 5 at (594, 695) on #sampletodotext
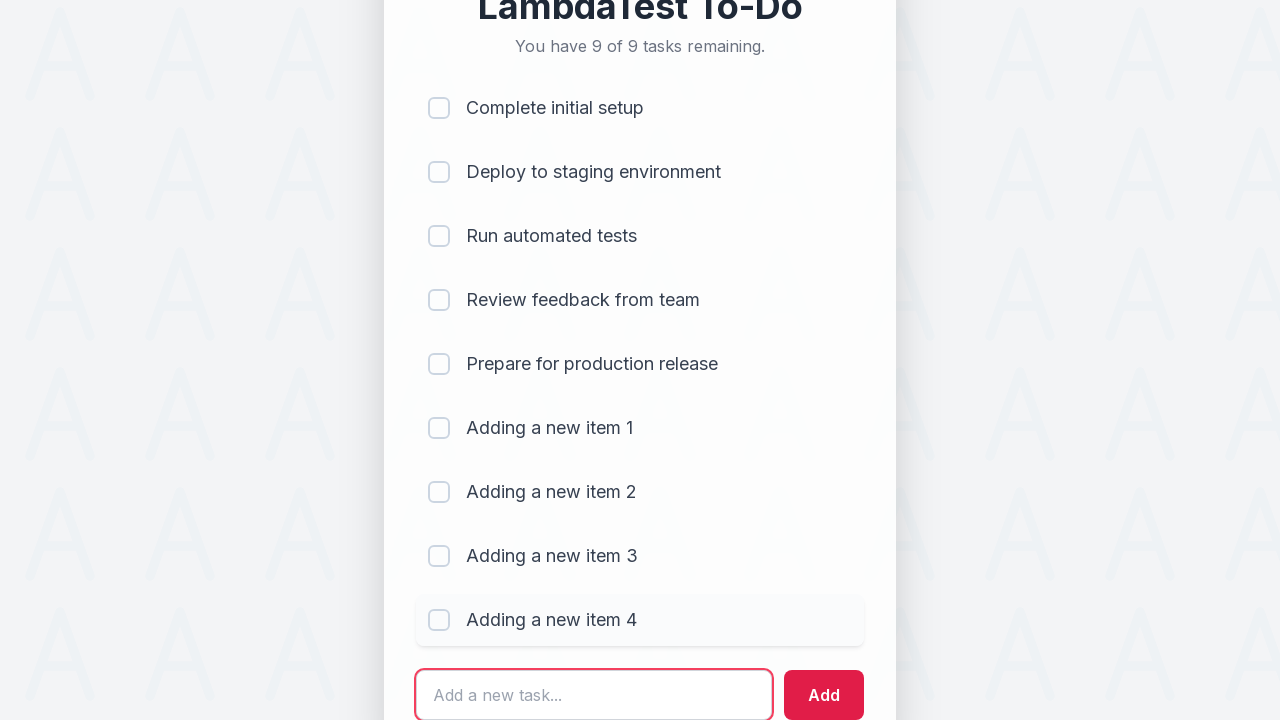

Filled text field with 'Adding a new item 5' on #sampletodotext
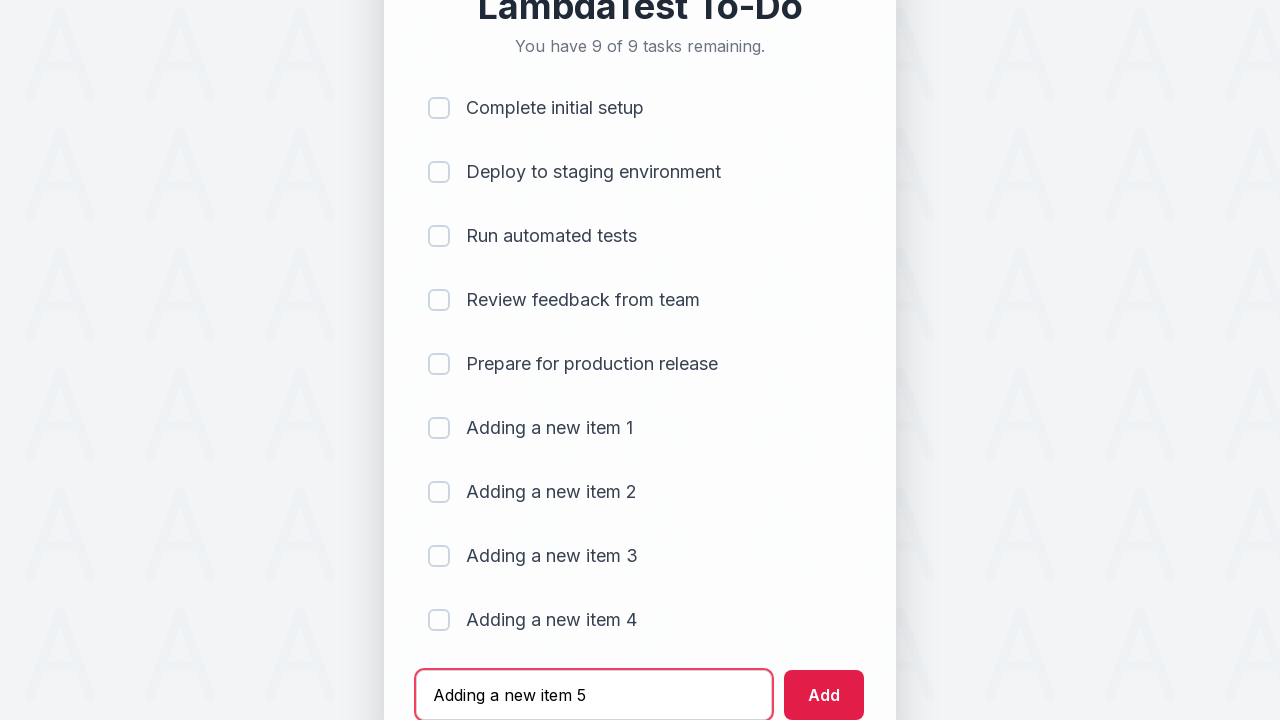

Pressed Enter to add item 5 to the todo list on #sampletodotext
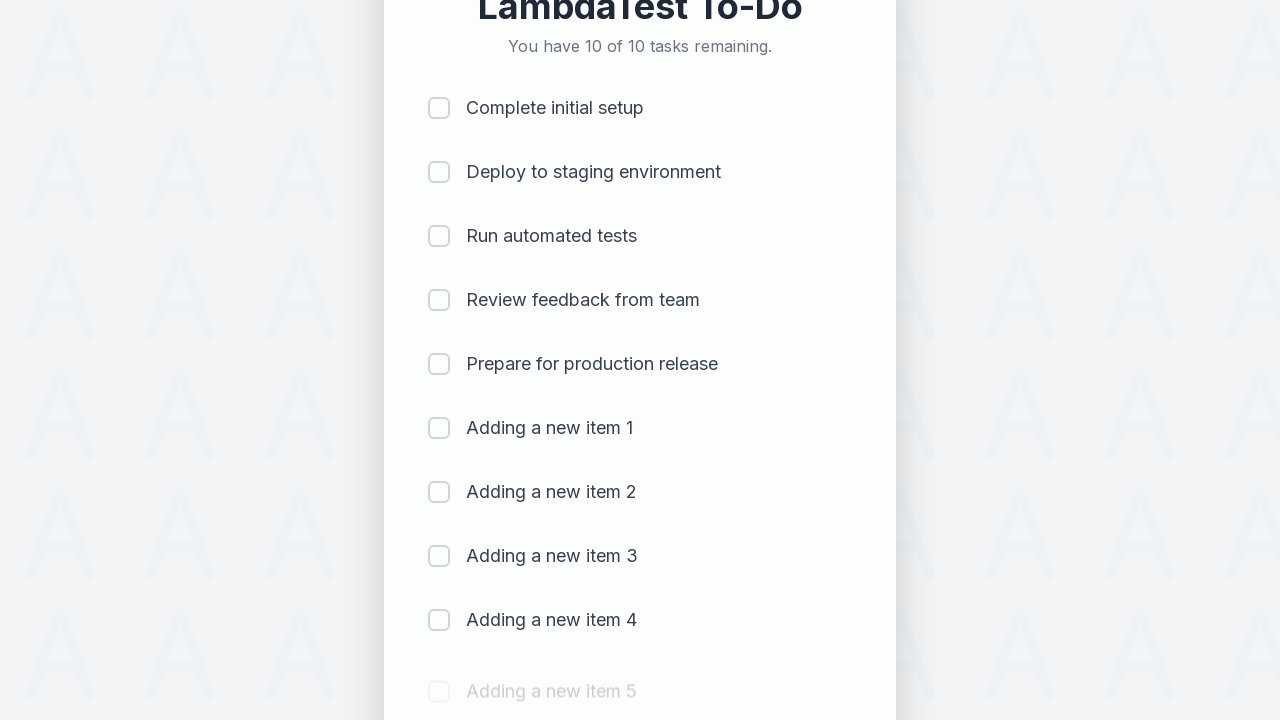

Waited 1 second after adding item 5
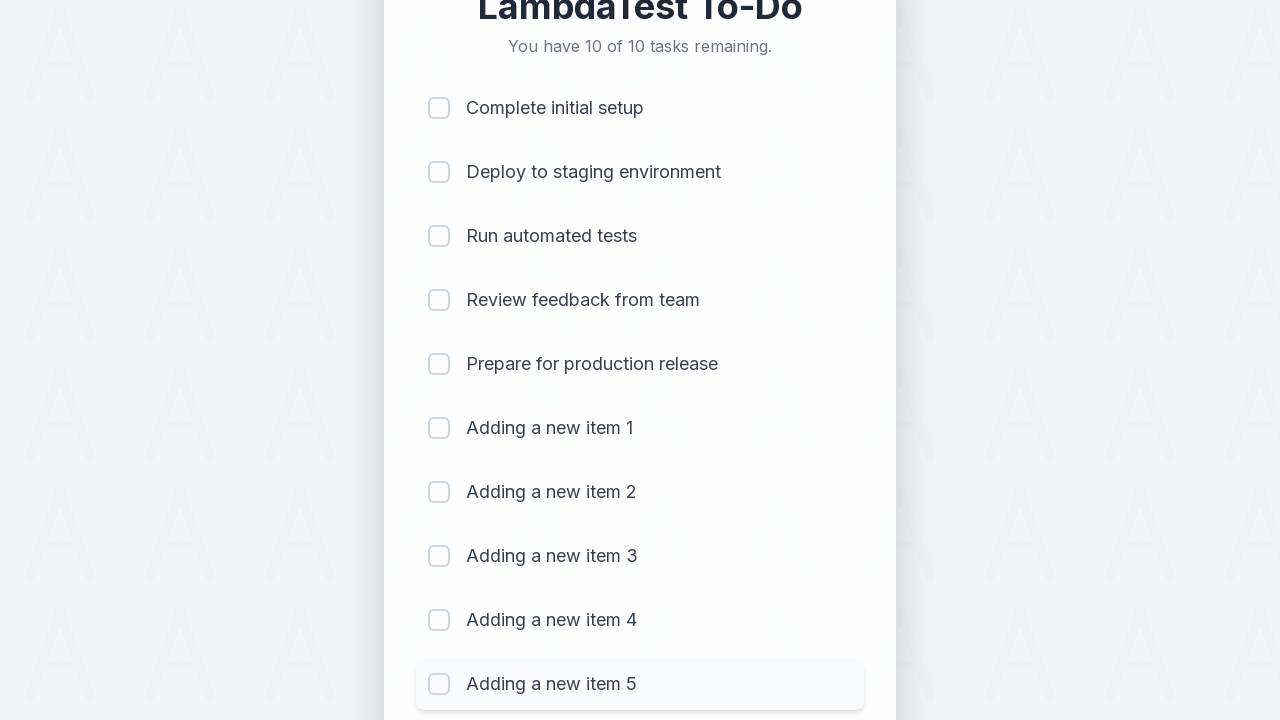

Clicked checkbox 1 to mark item 1 as completed at (439, 108) on (//input[@type='checkbox'])[1]
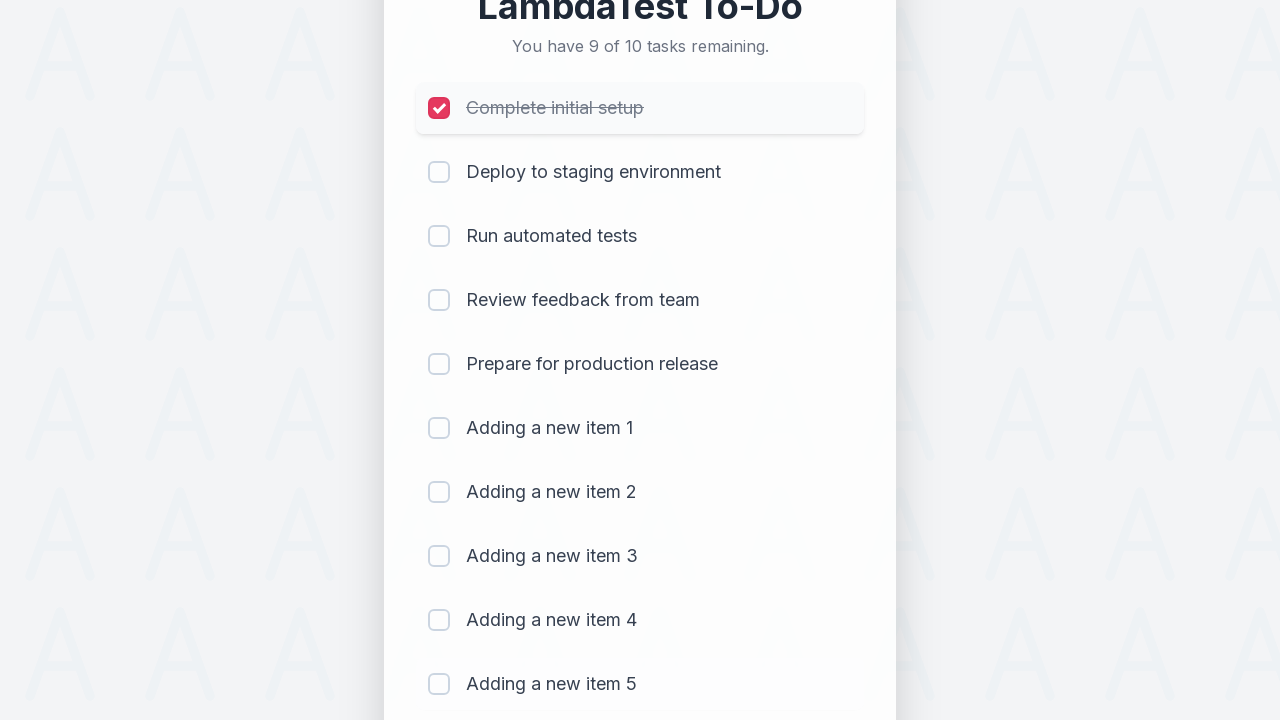

Waited 500ms after marking item 1 as completed
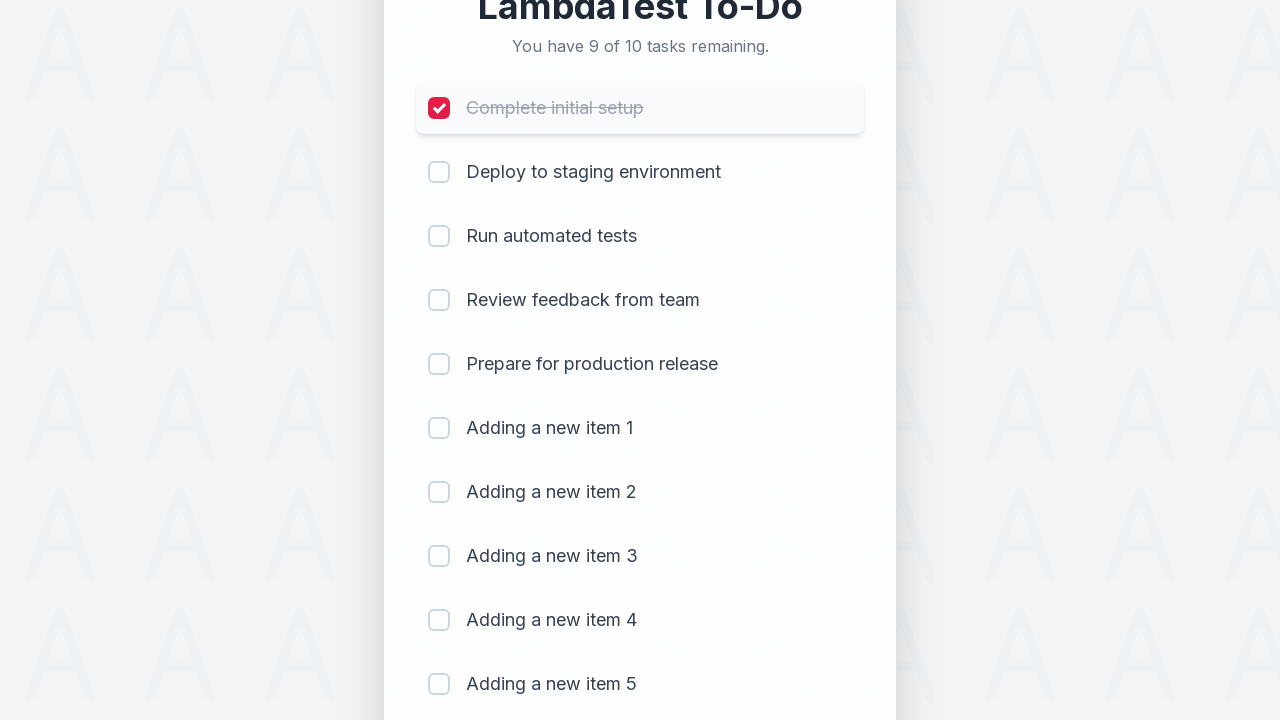

Clicked checkbox 2 to mark item 2 as completed at (439, 172) on (//input[@type='checkbox'])[2]
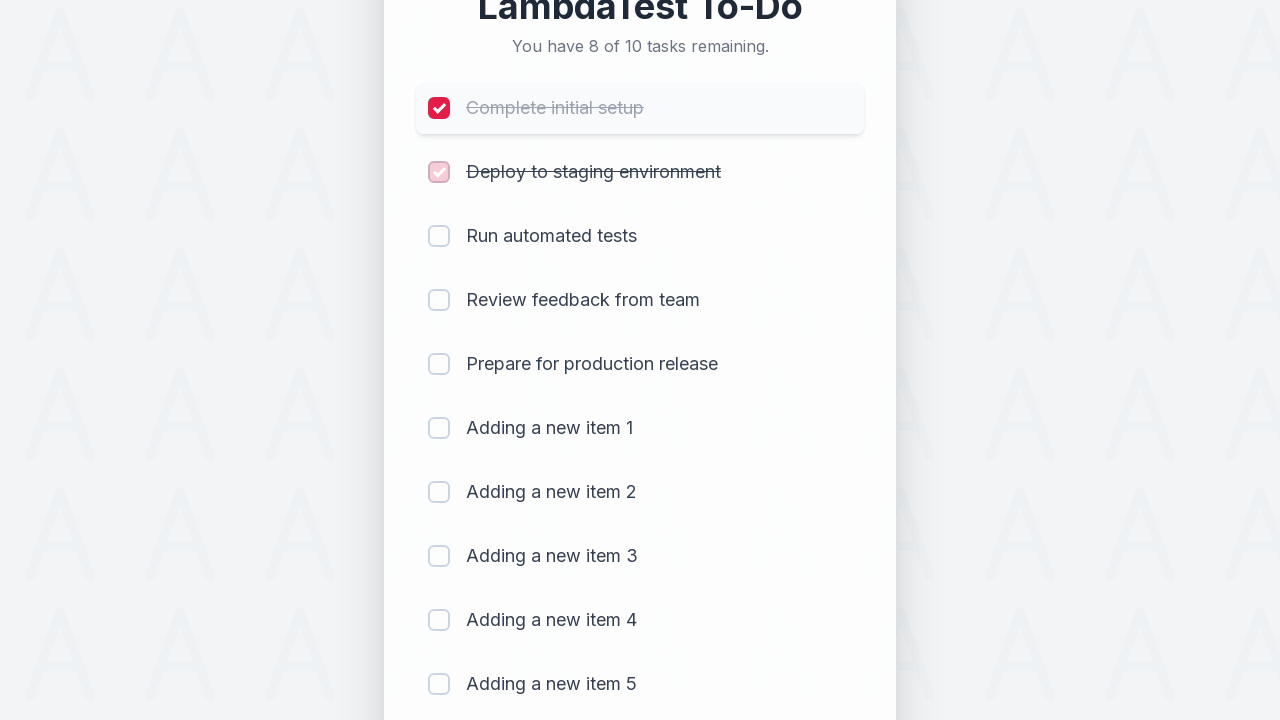

Waited 500ms after marking item 2 as completed
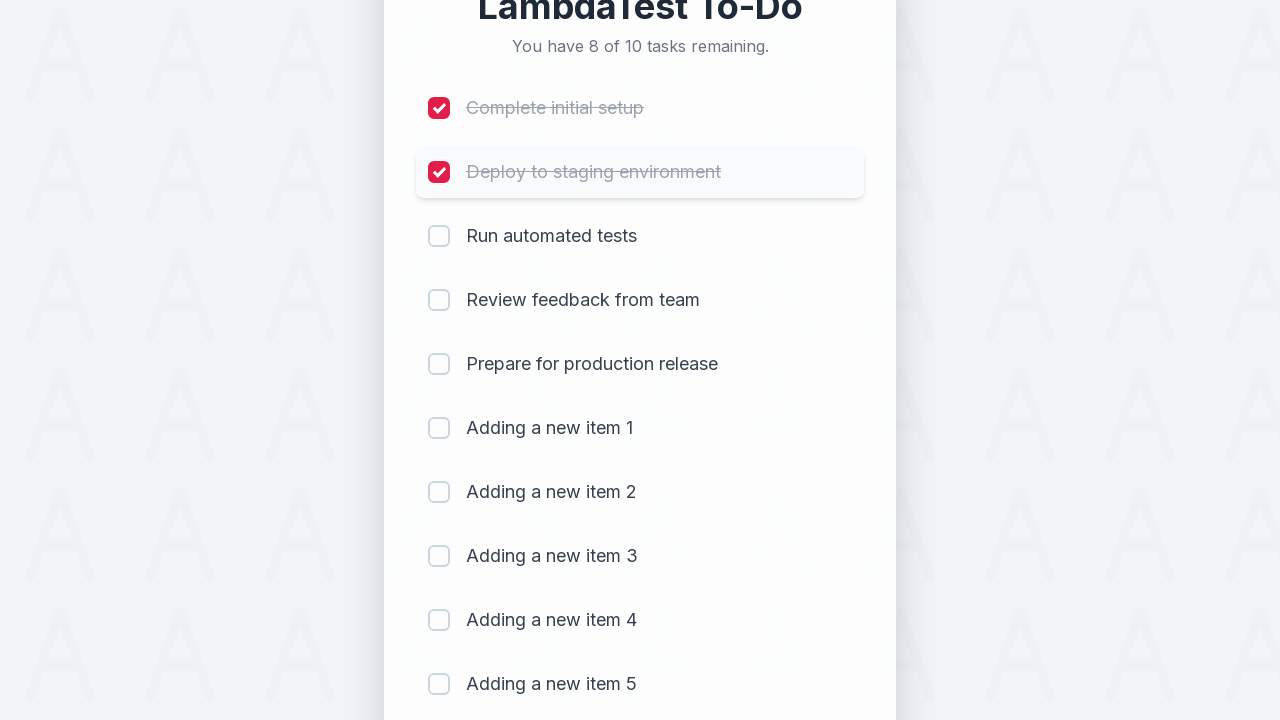

Clicked checkbox 3 to mark item 3 as completed at (439, 236) on (//input[@type='checkbox'])[3]
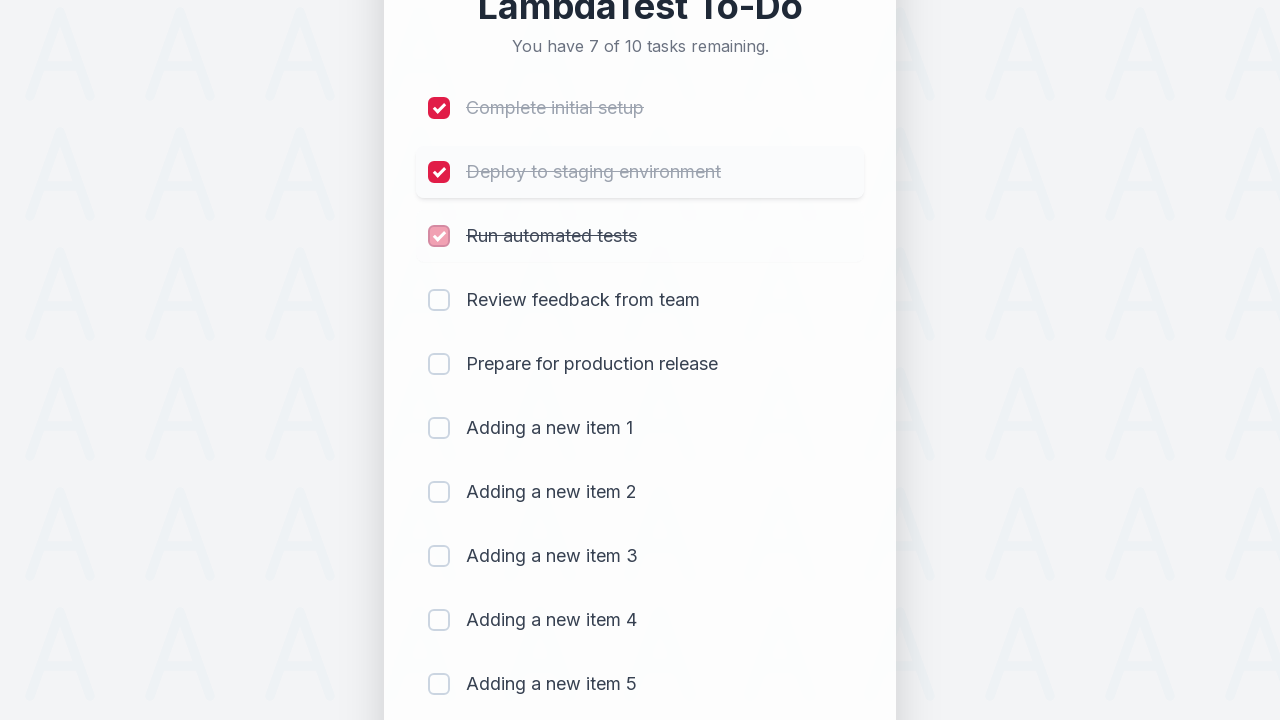

Waited 500ms after marking item 3 as completed
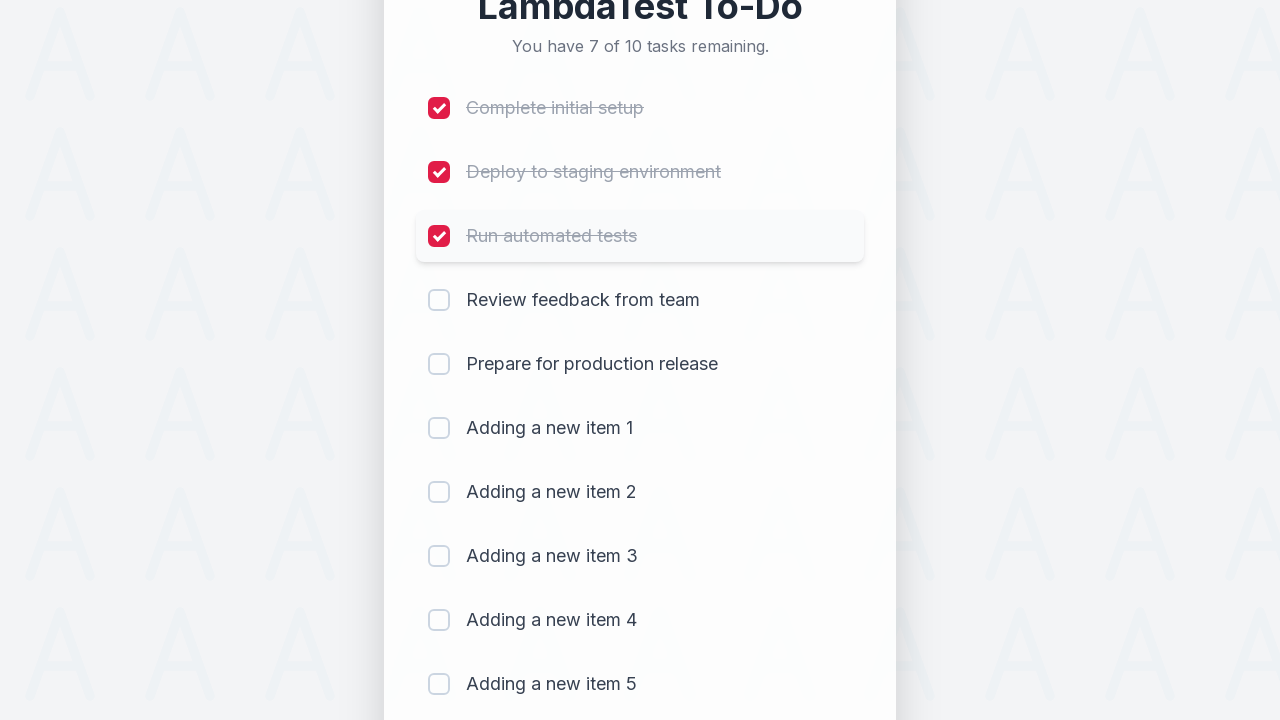

Clicked checkbox 4 to mark item 4 as completed at (439, 300) on (//input[@type='checkbox'])[4]
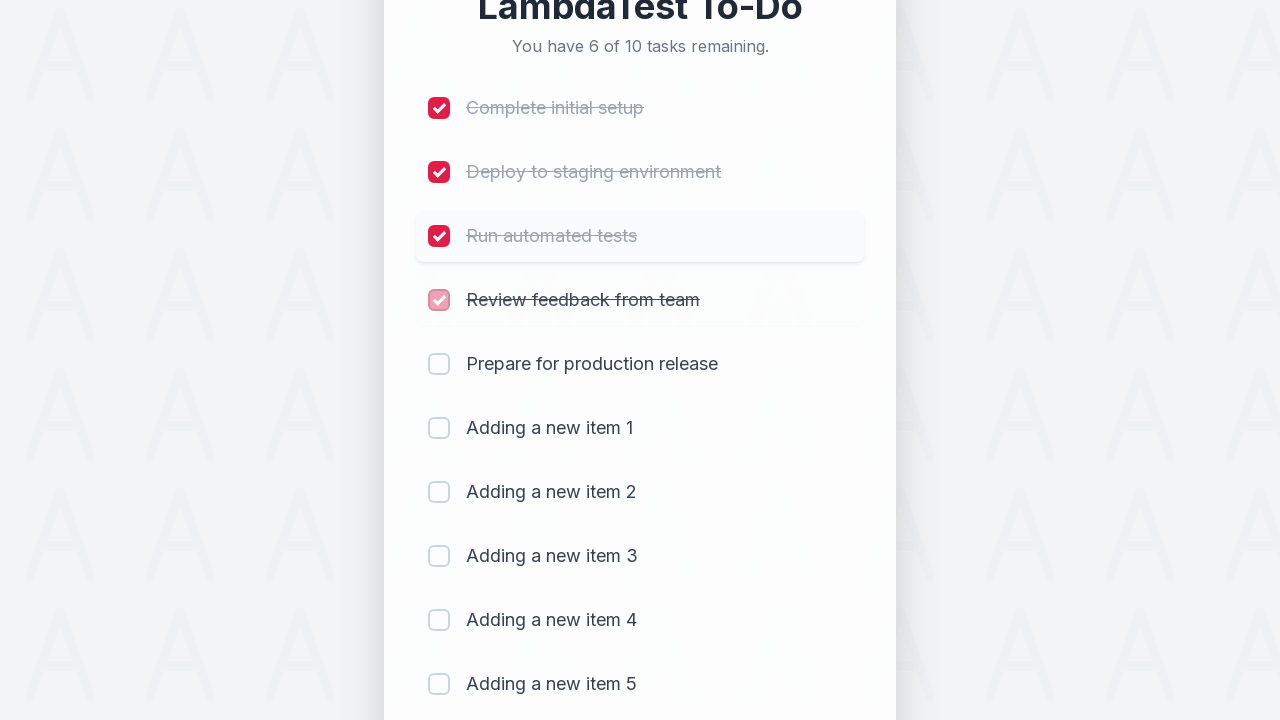

Waited 500ms after marking item 4 as completed
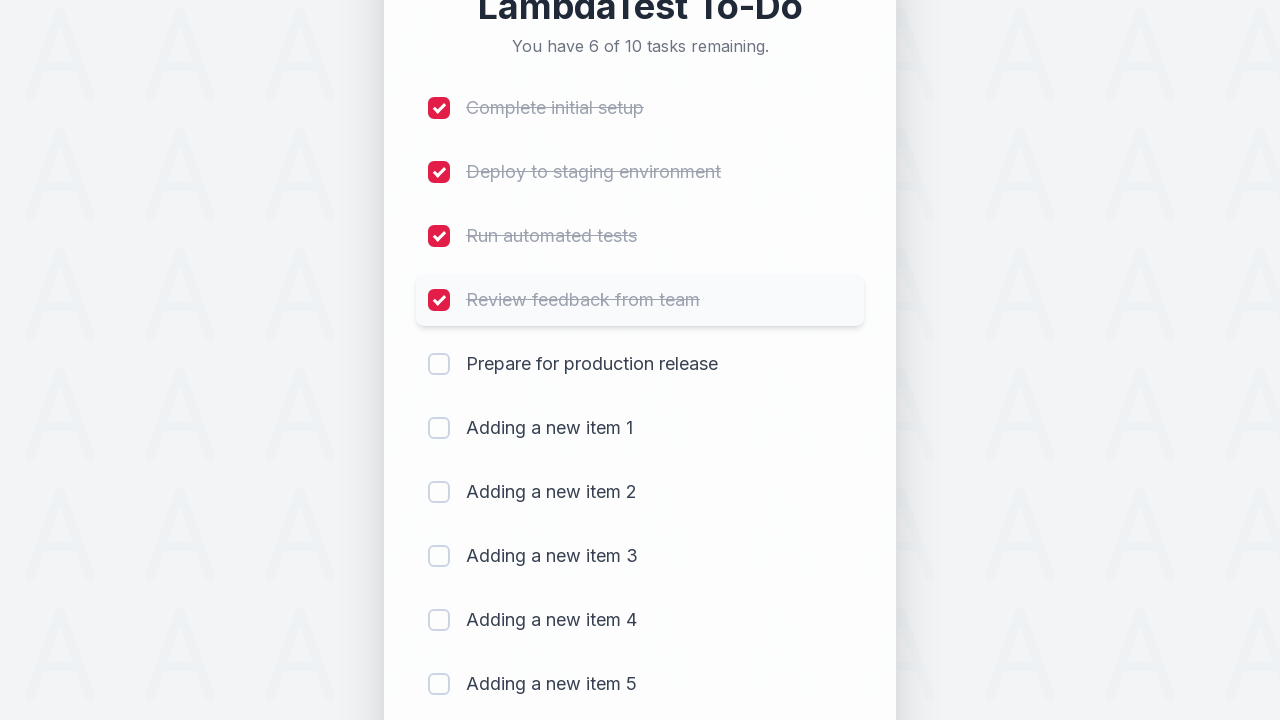

Clicked checkbox 5 to mark item 5 as completed at (439, 364) on (//input[@type='checkbox'])[5]
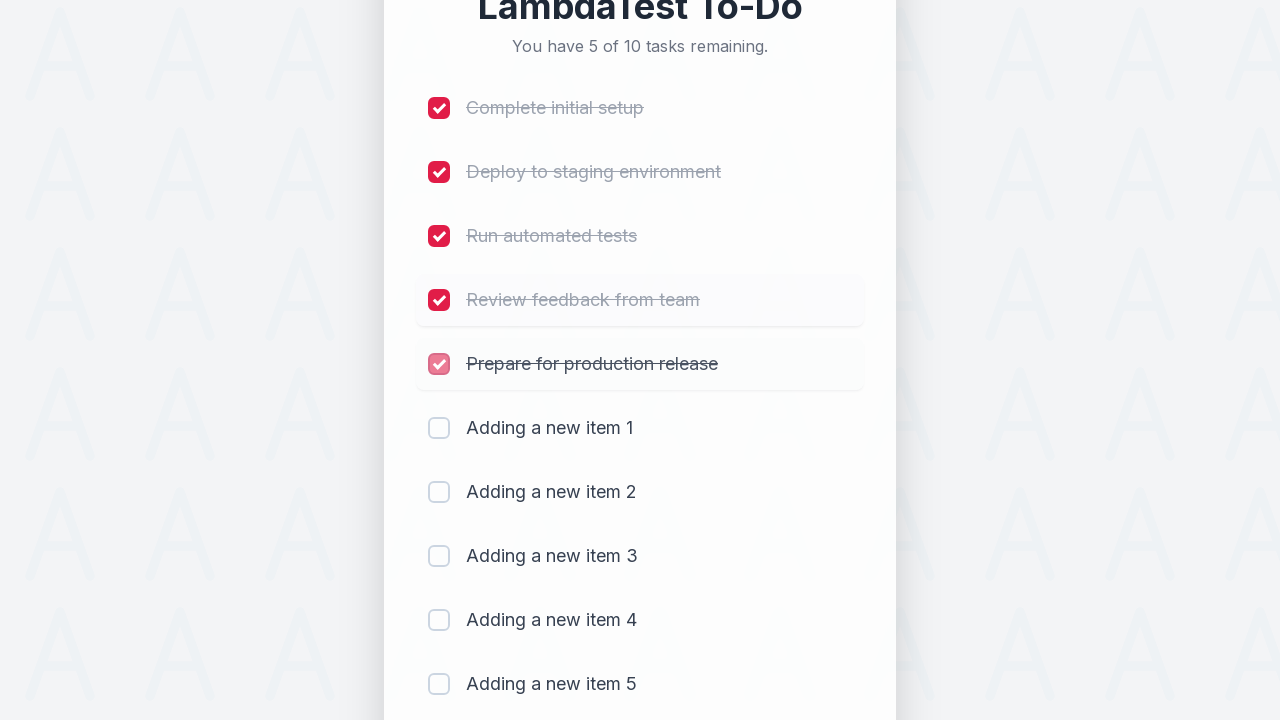

Waited 500ms after marking item 5 as completed
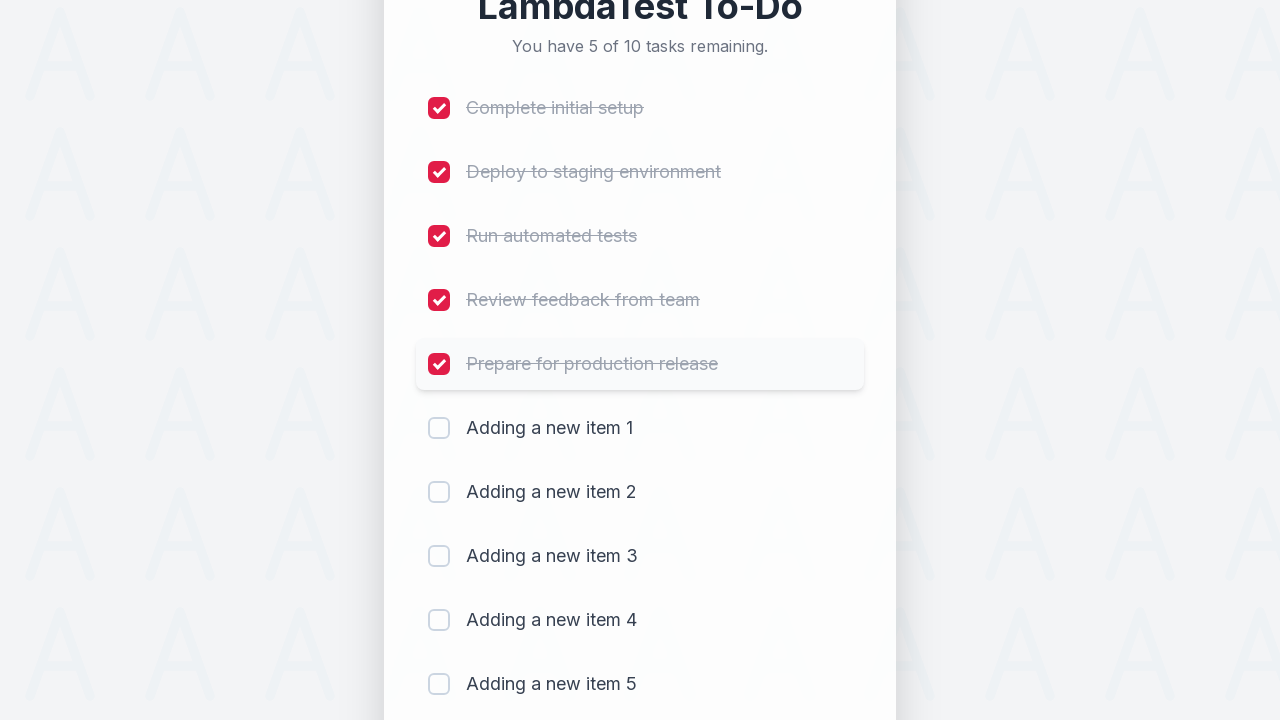

Clicked checkbox 6 to mark item 6 as completed at (439, 428) on (//input[@type='checkbox'])[6]
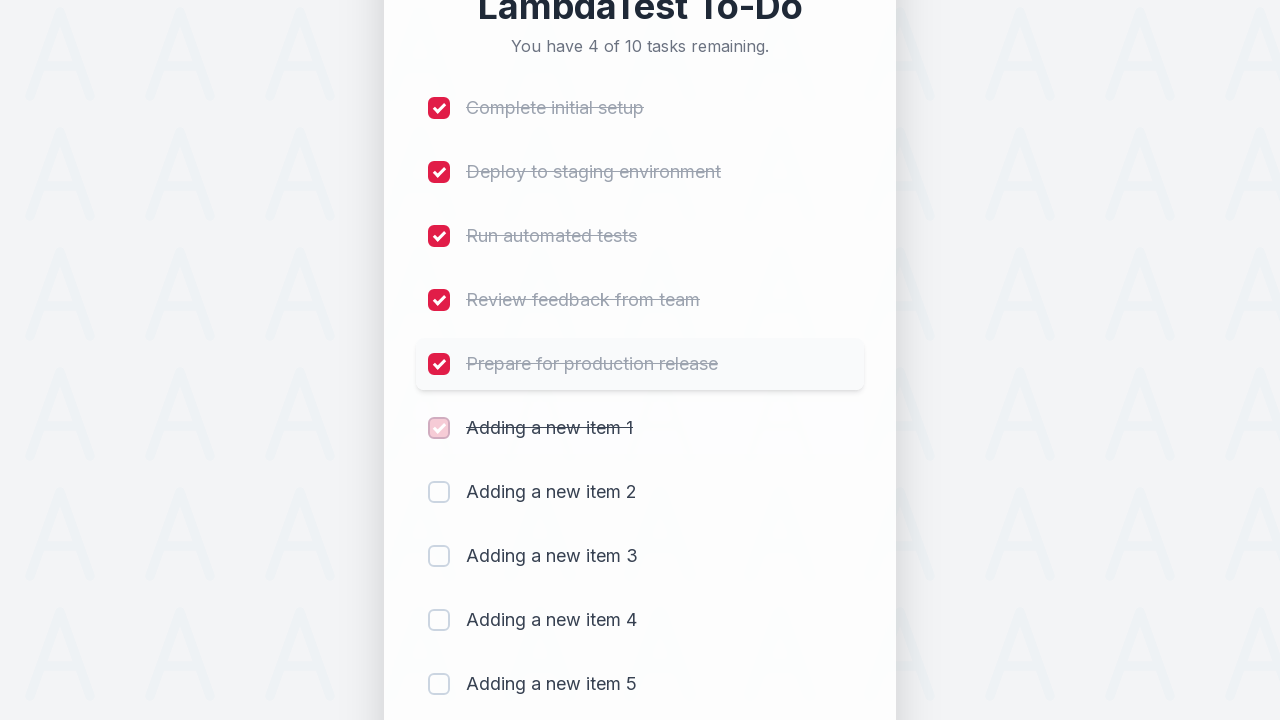

Waited 500ms after marking item 6 as completed
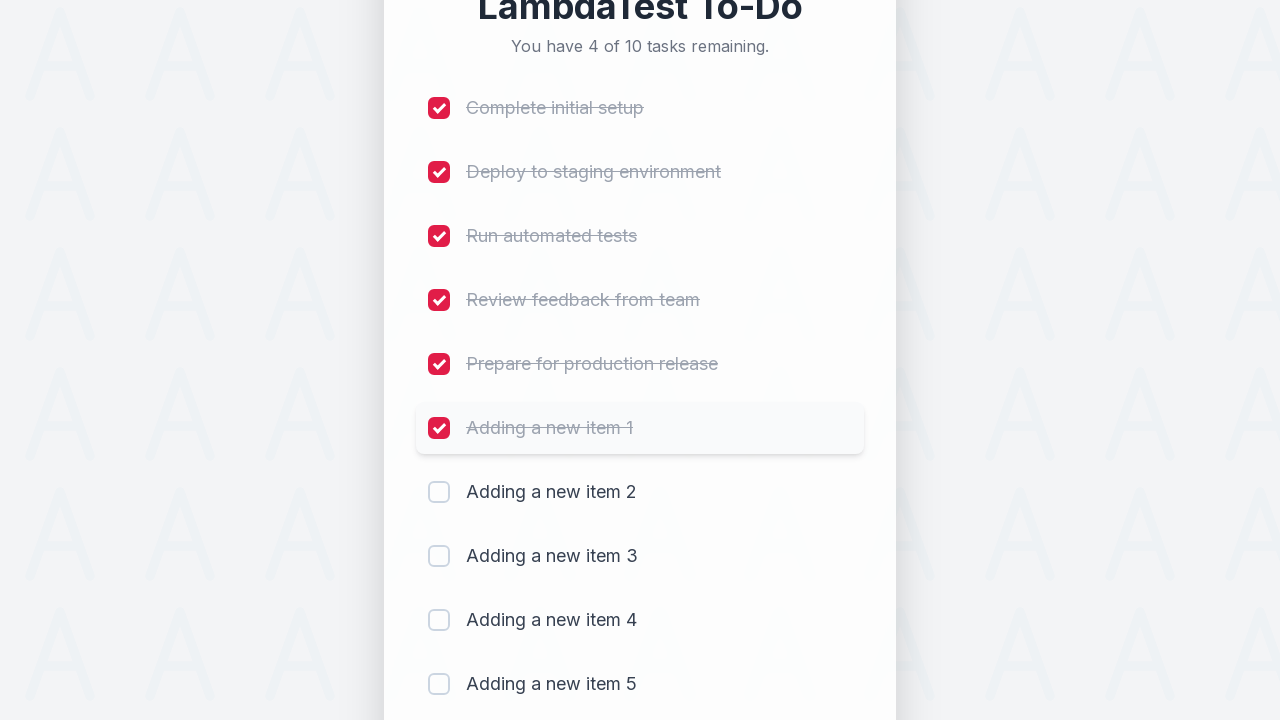

Clicked checkbox 7 to mark item 7 as completed at (439, 492) on (//input[@type='checkbox'])[7]
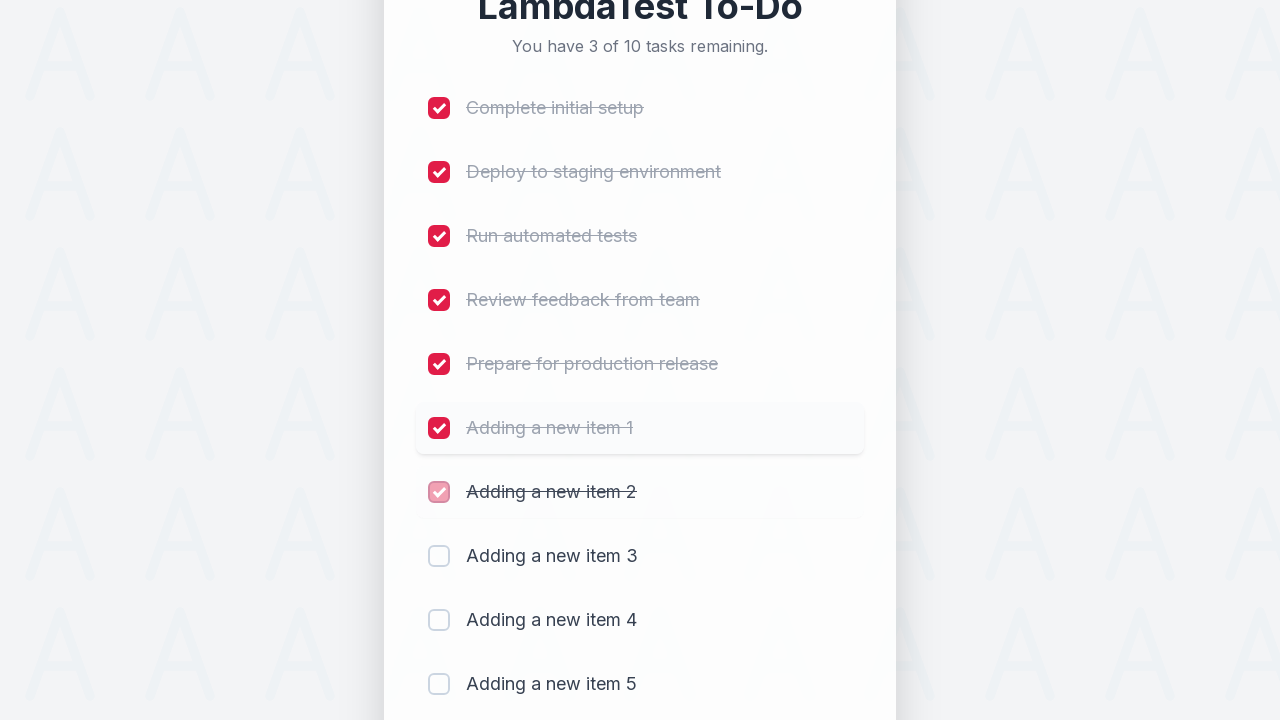

Waited 500ms after marking item 7 as completed
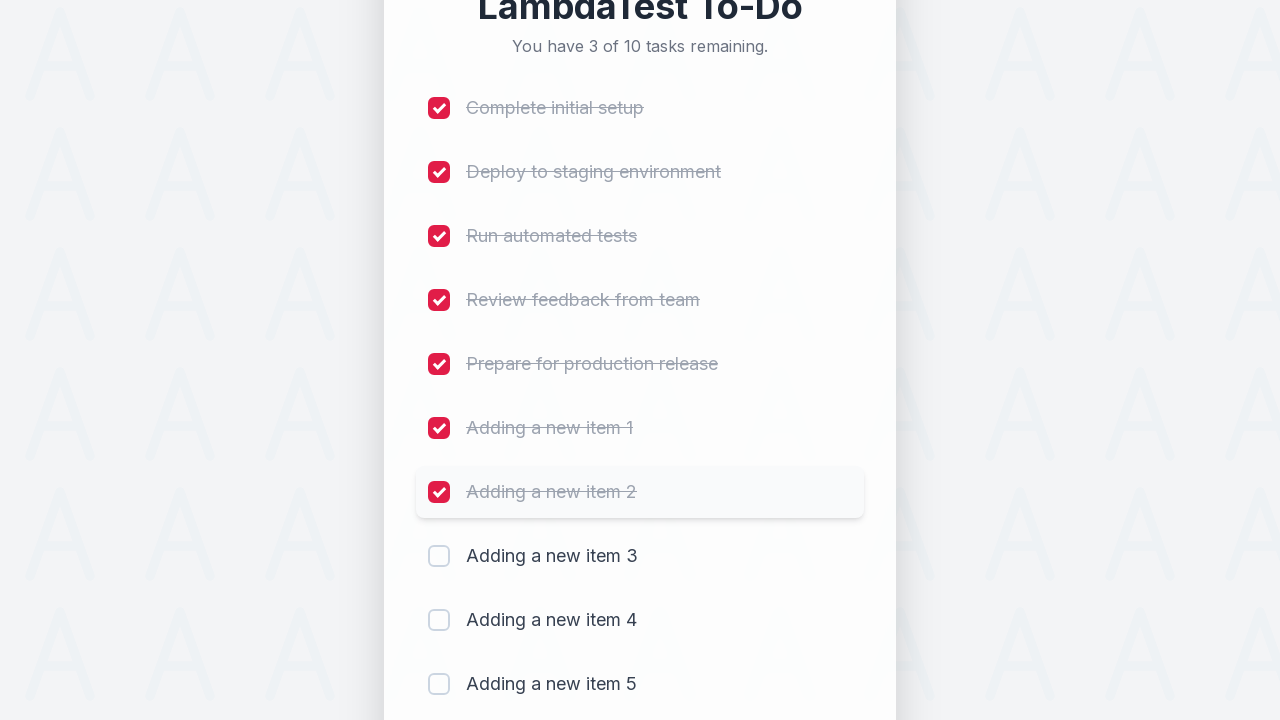

Clicked checkbox 8 to mark item 8 as completed at (439, 556) on (//input[@type='checkbox'])[8]
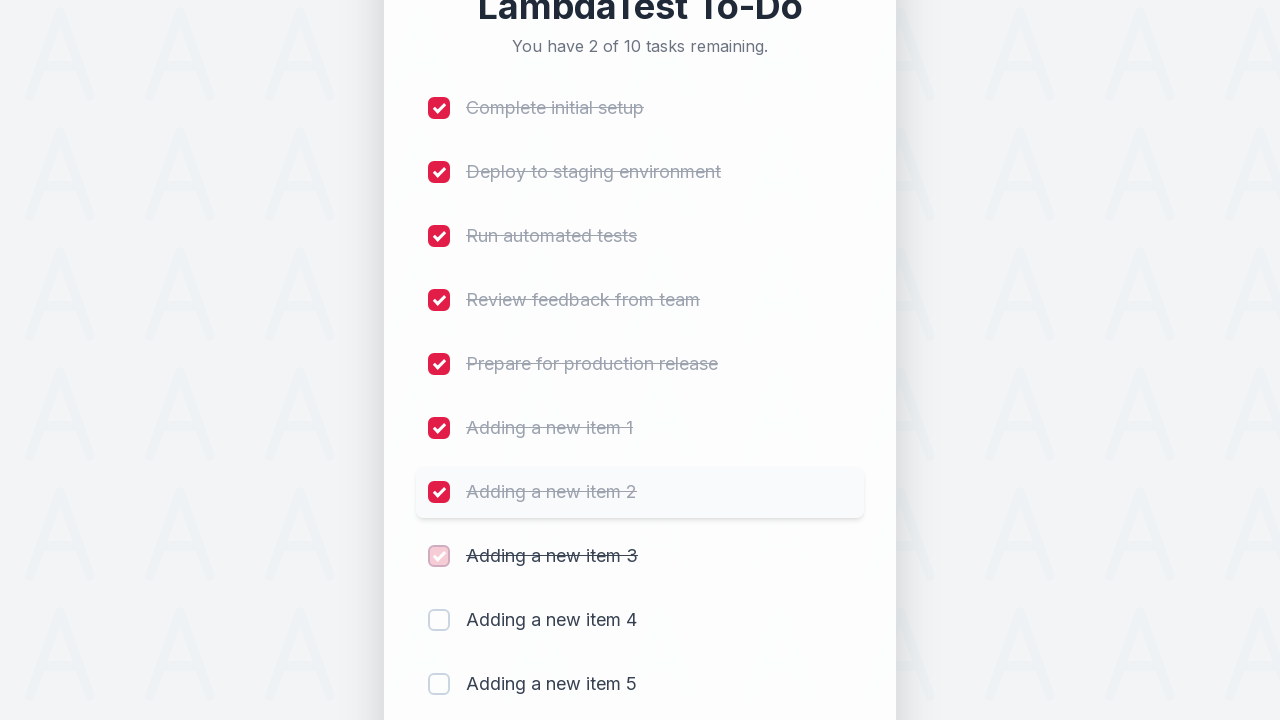

Waited 500ms after marking item 8 as completed
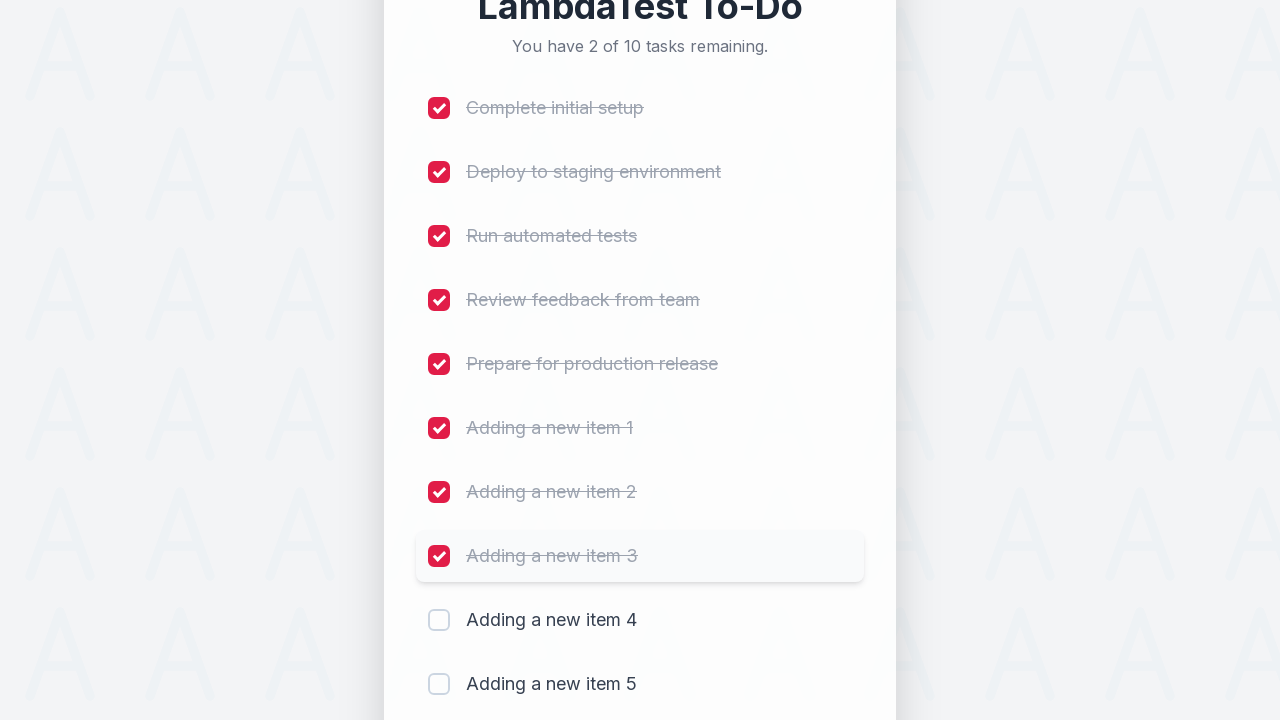

Clicked checkbox 9 to mark item 9 as completed at (439, 620) on (//input[@type='checkbox'])[9]
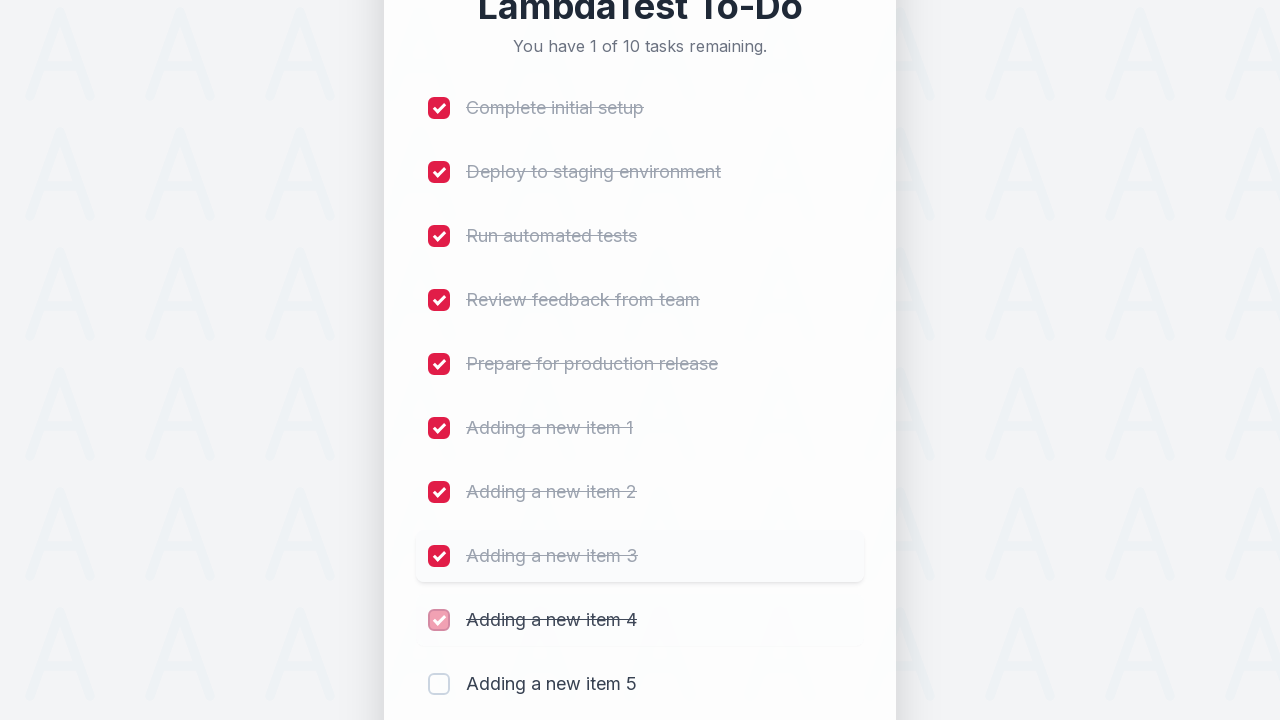

Waited 500ms after marking item 9 as completed
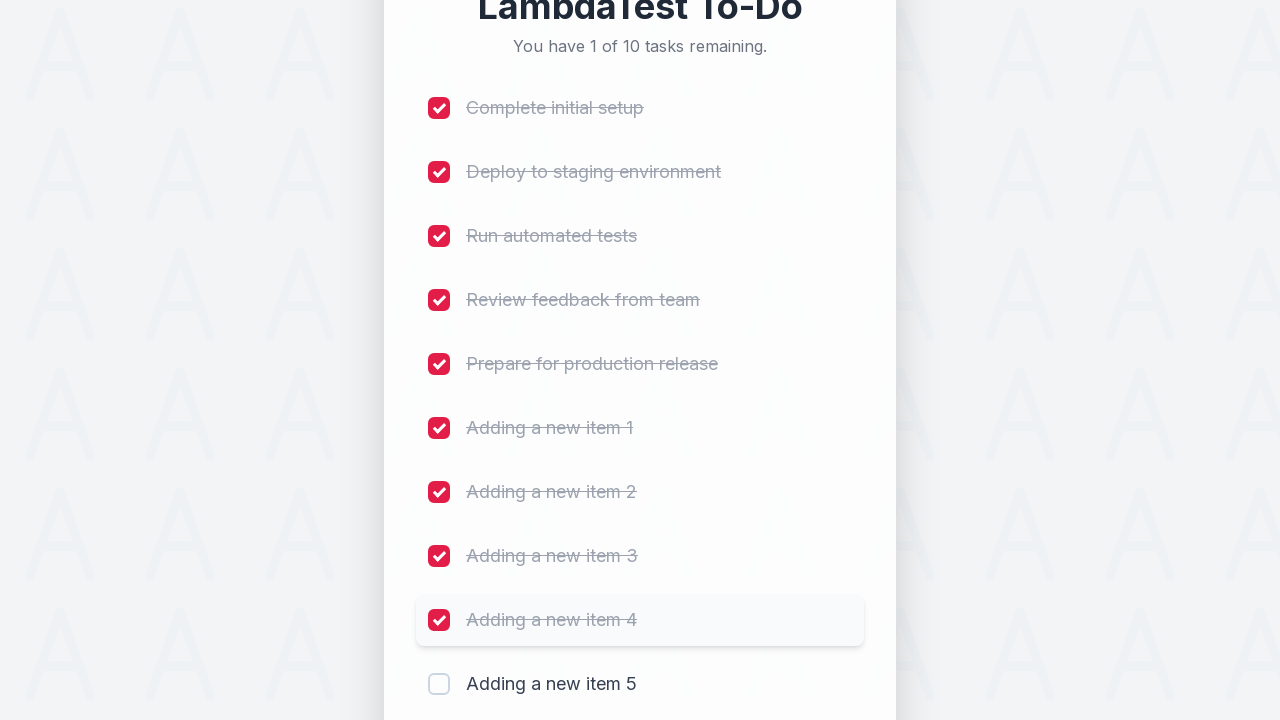

Clicked checkbox 10 to mark item 10 as completed at (439, 684) on (//input[@type='checkbox'])[10]
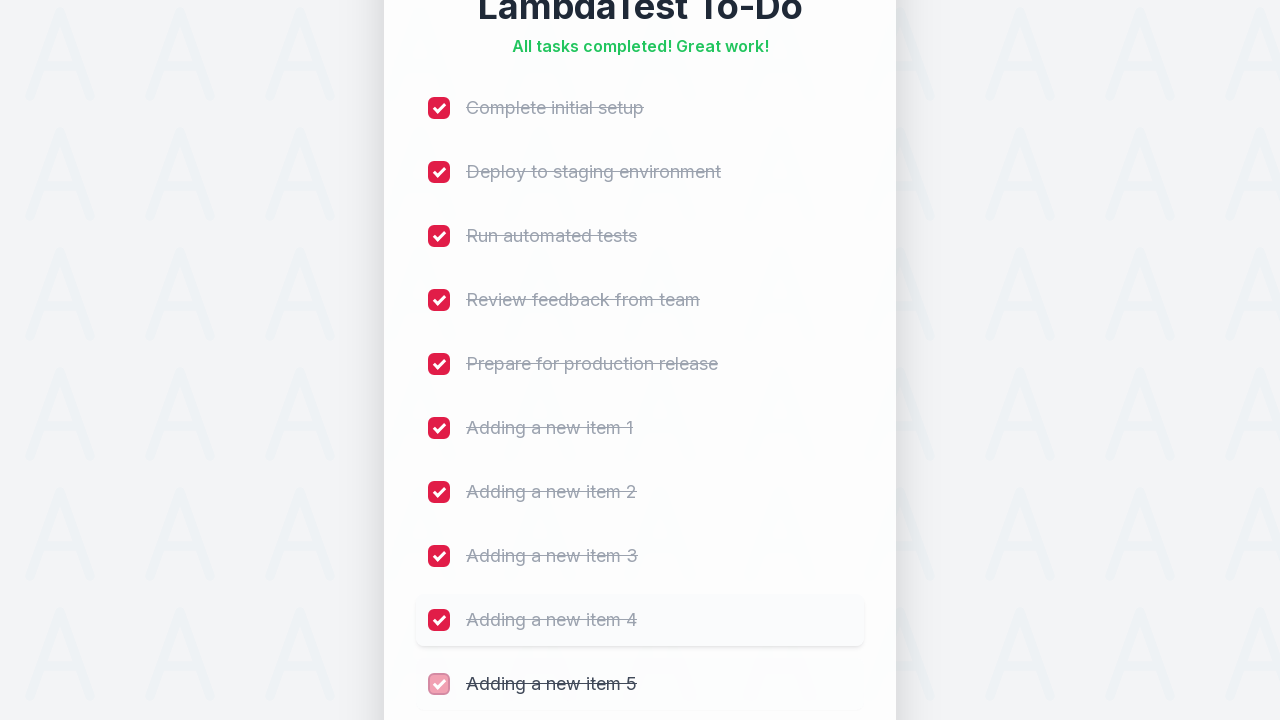

Waited 500ms after marking item 10 as completed
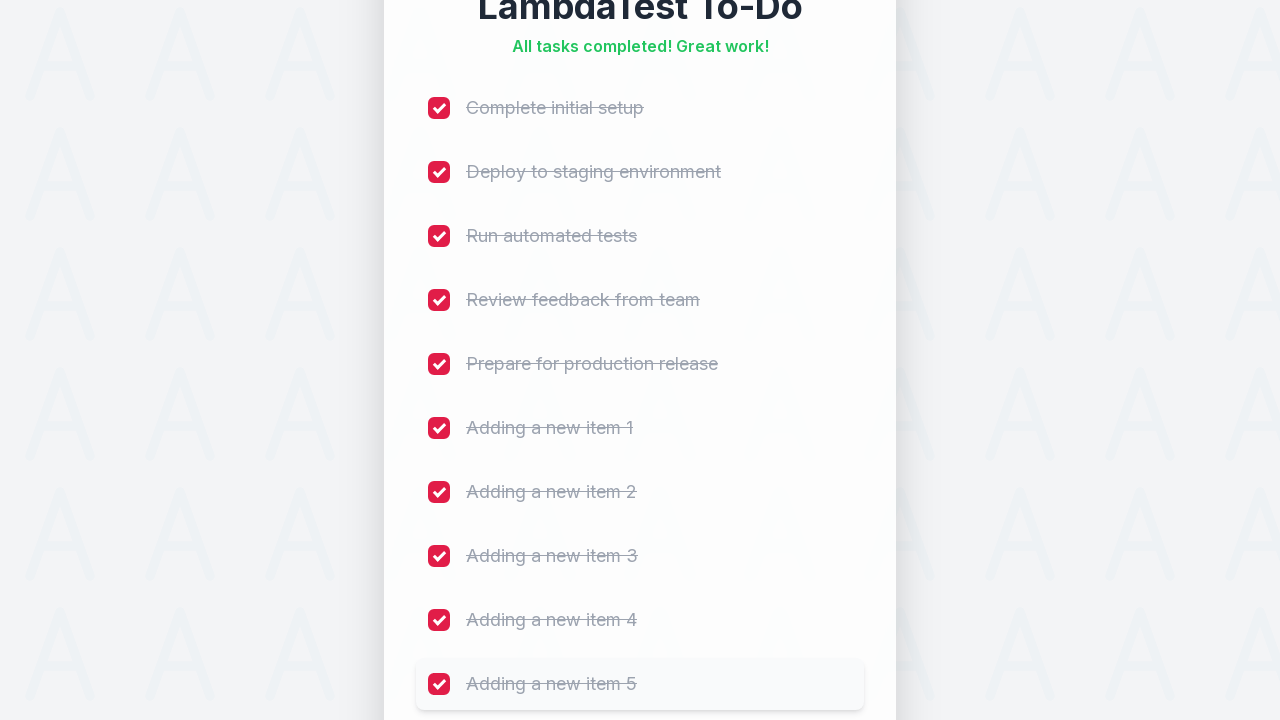

Verified that all 10 items are marked as completed
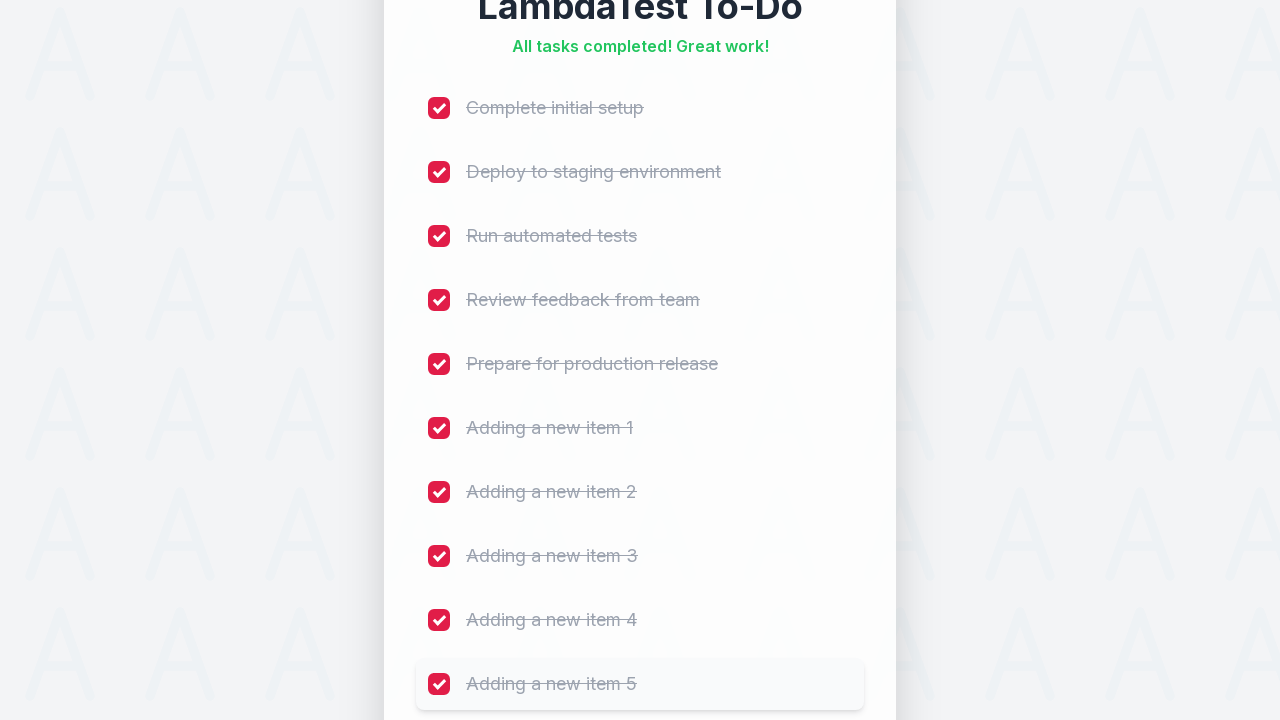

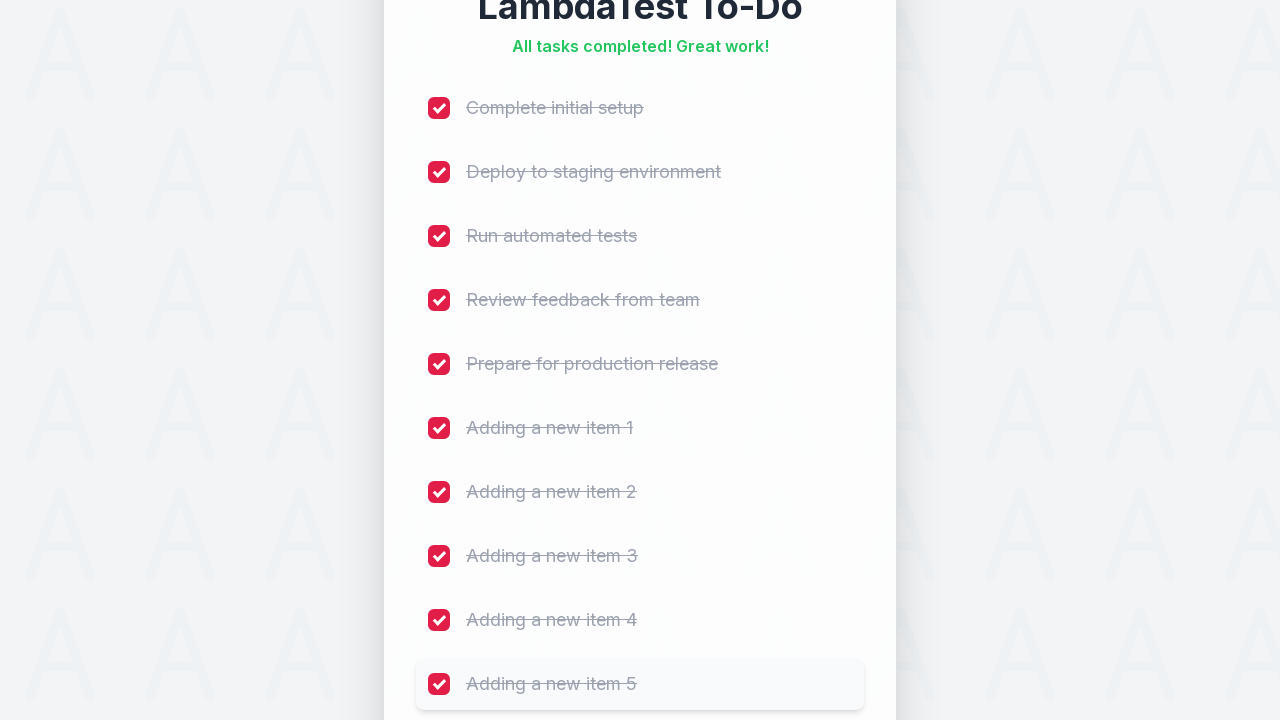